Tests the behavior of a number input field when attempting to type special symbols, clearing after each symbol to verify input handling

Starting URL: http://the-internet.herokuapp.com/inputs

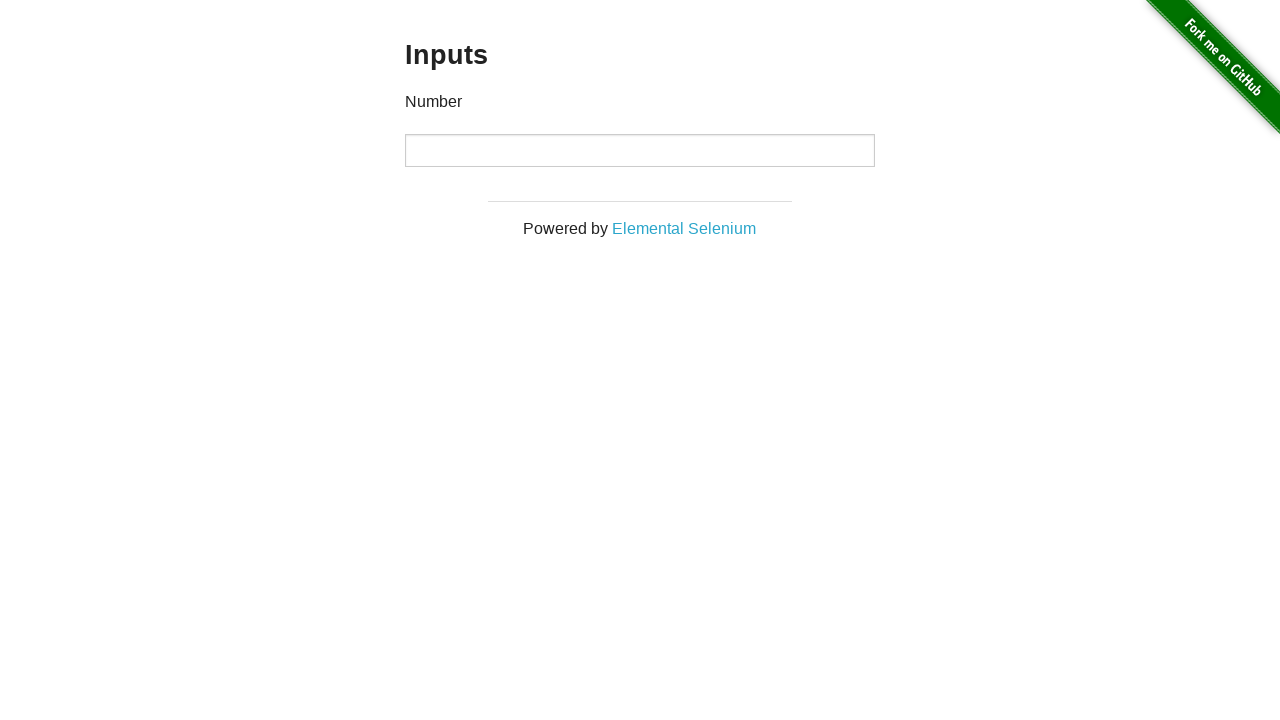

Navigated to the-internet.herokuapp.com/inputs
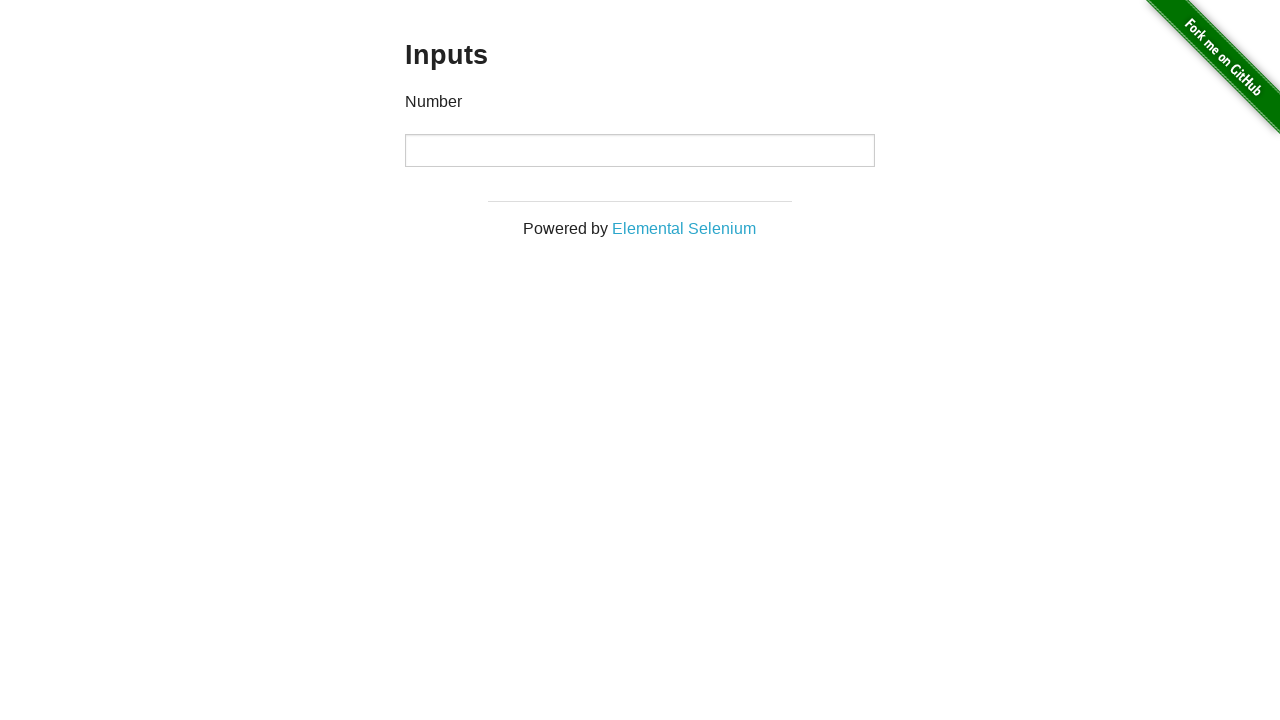

Located the number input field
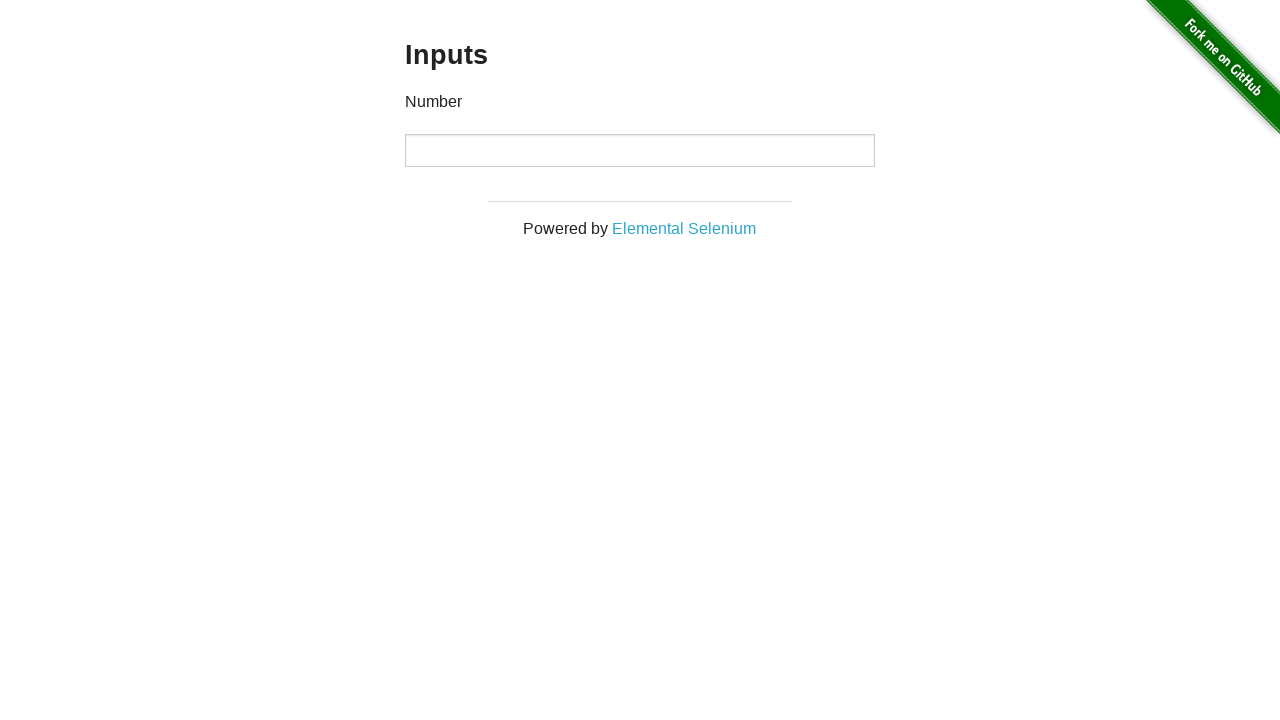

Typed special symbol '~' into input field on input
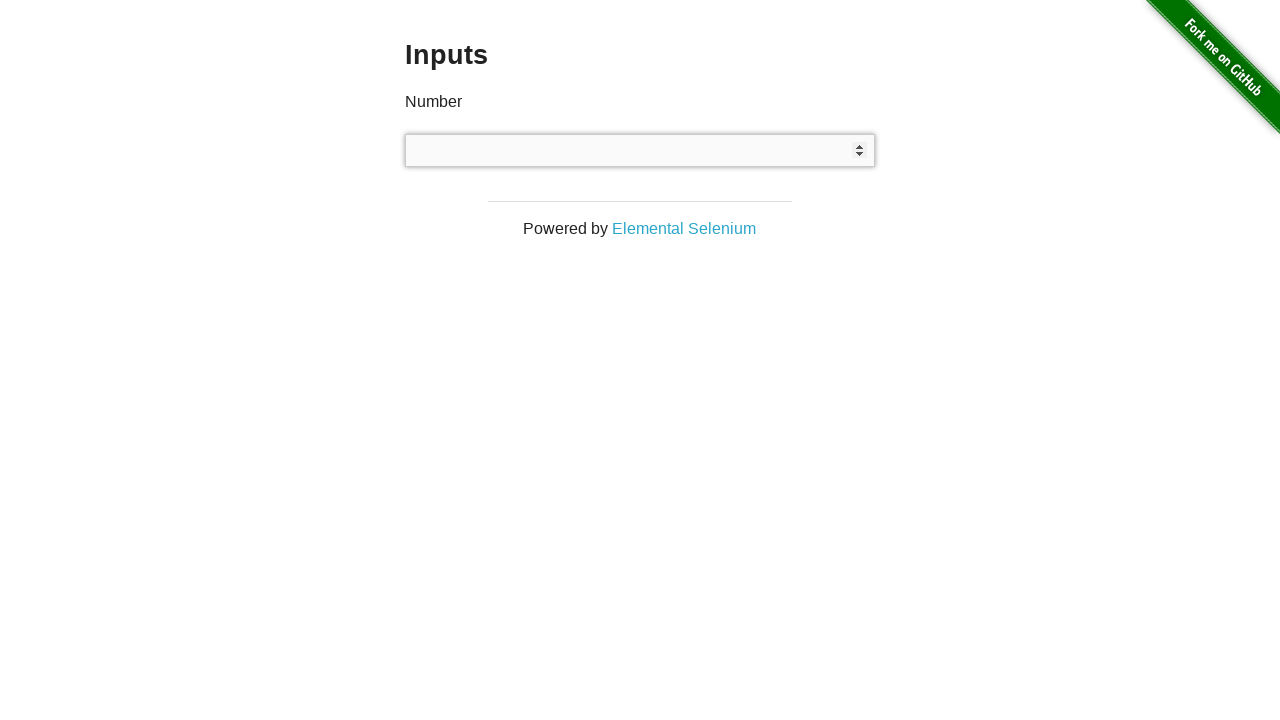

Cleared input field after typing '~' on input
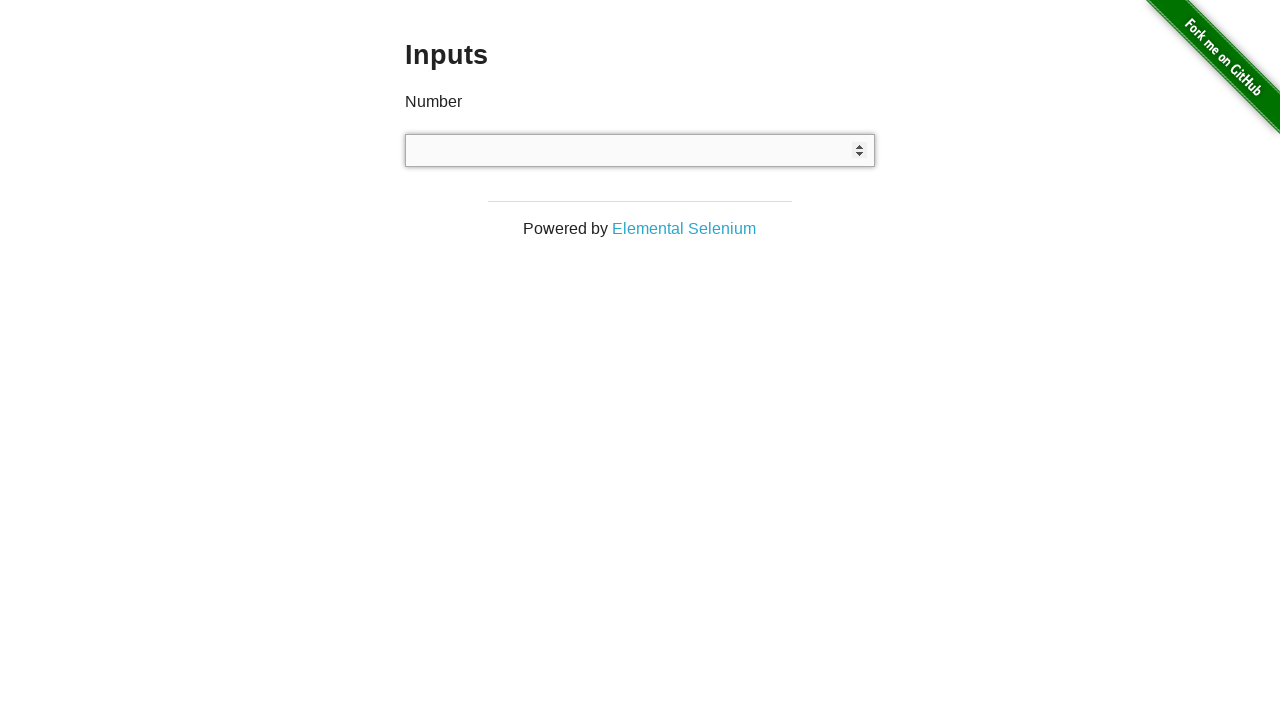

Typed special symbol '!' into input field on input
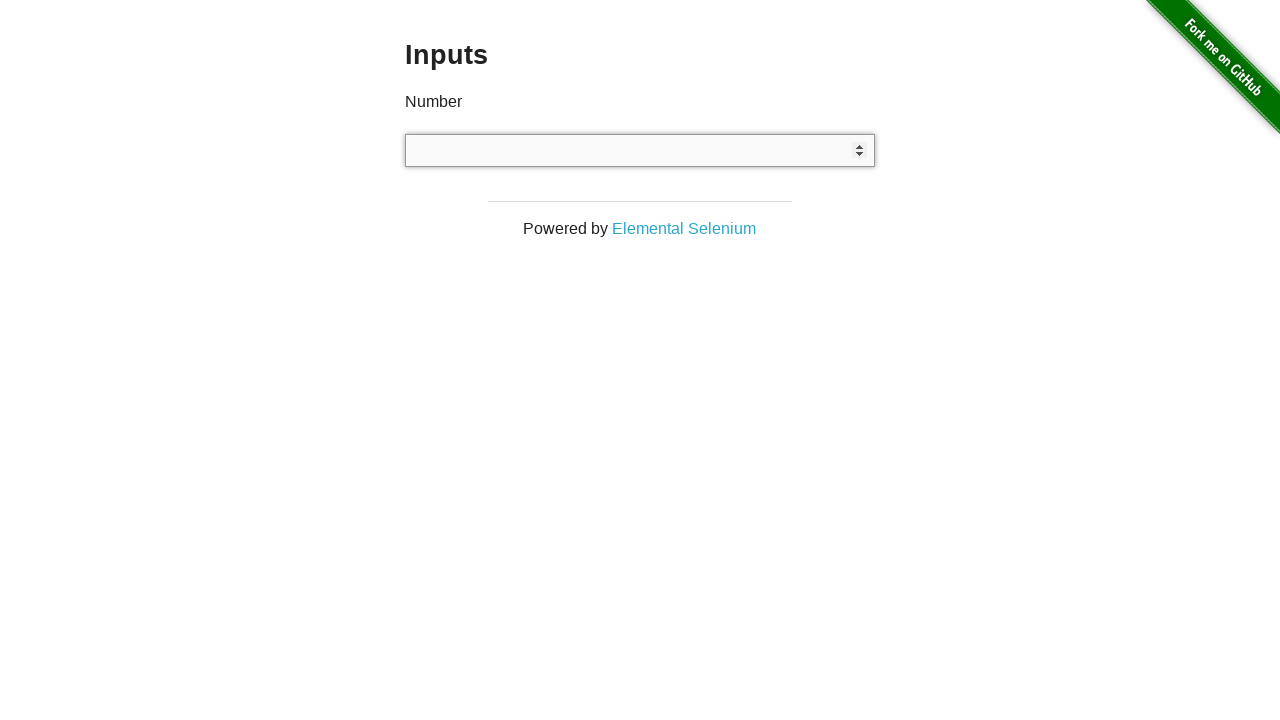

Cleared input field after typing '!' on input
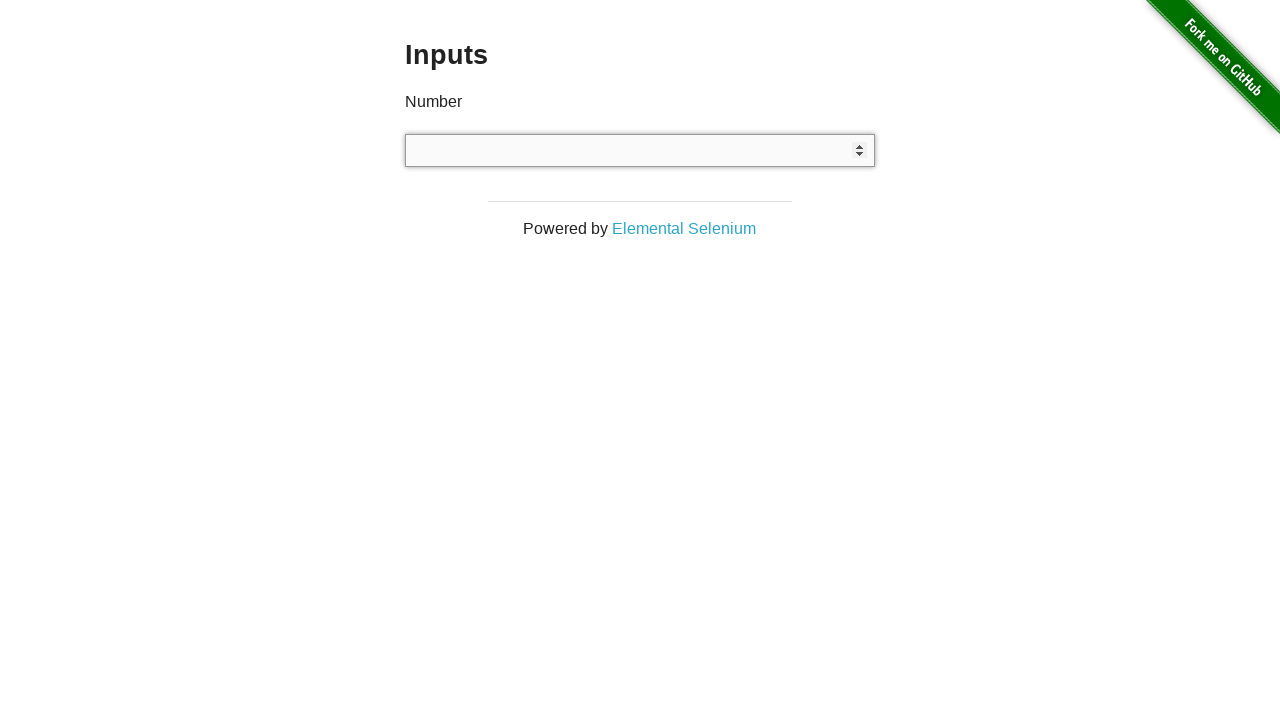

Typed special symbol '@' into input field on input
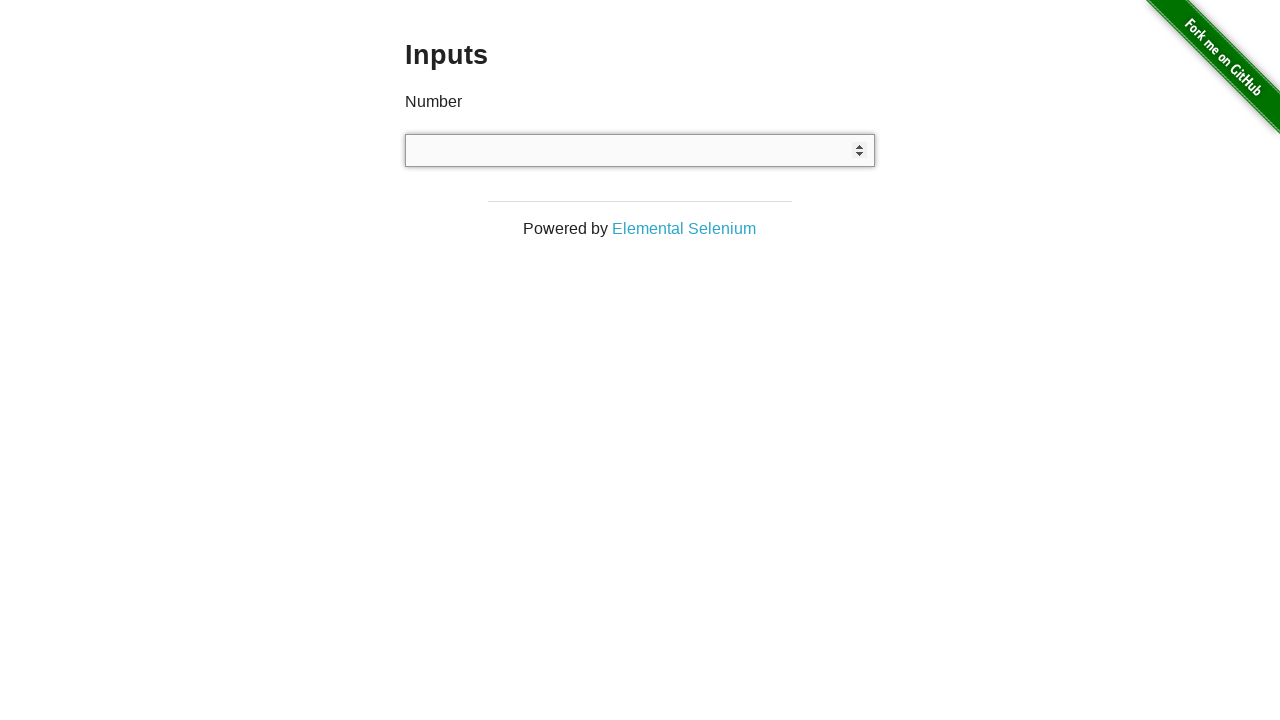

Cleared input field after typing '@' on input
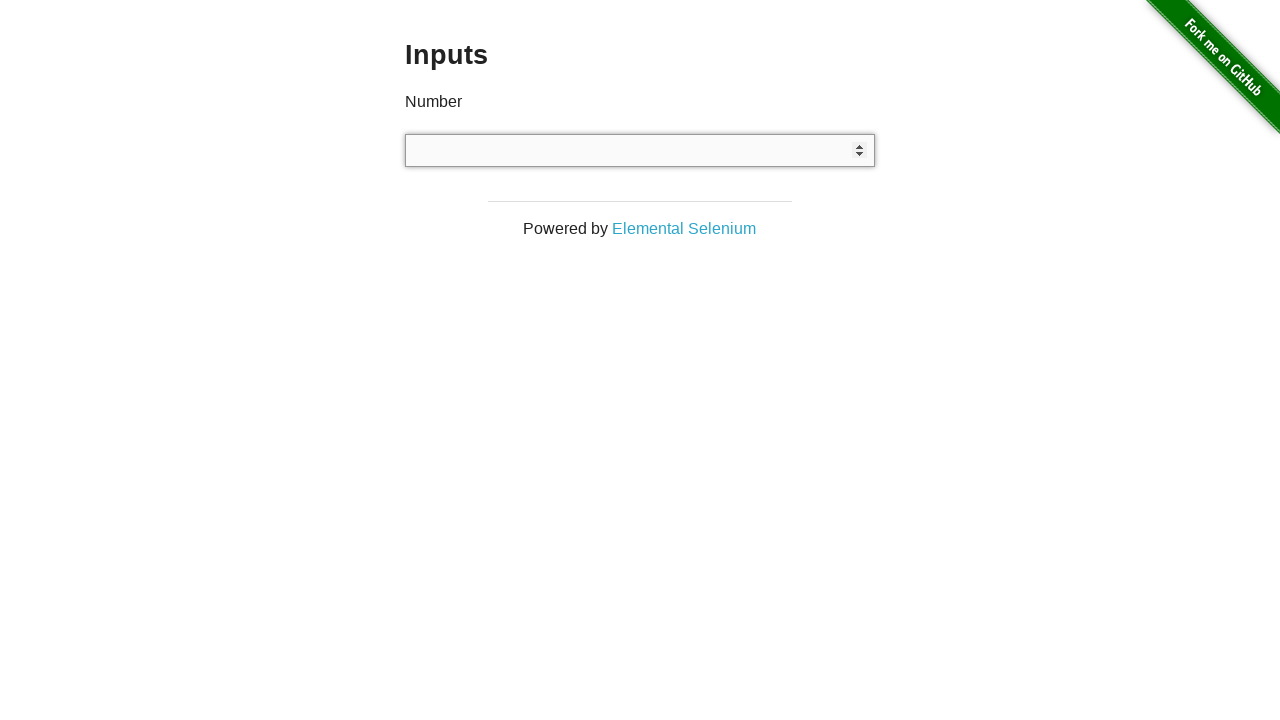

Typed special symbol '#' into input field on input
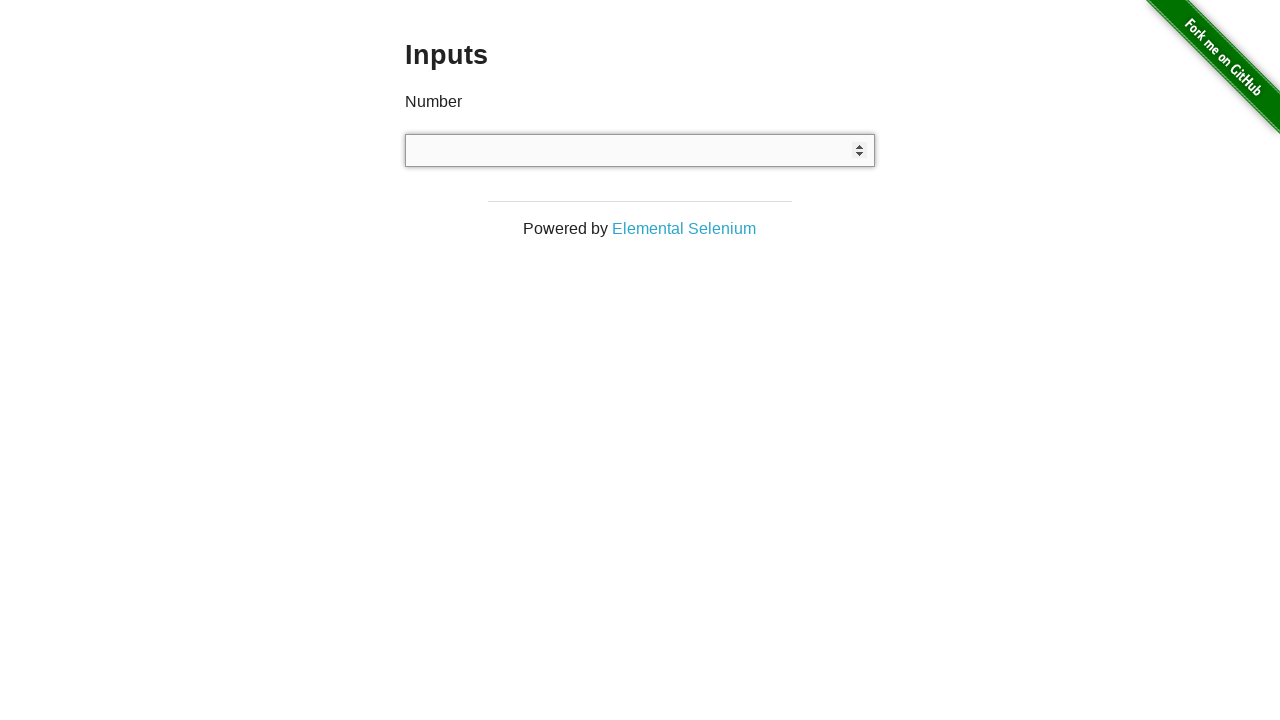

Cleared input field after typing '#' on input
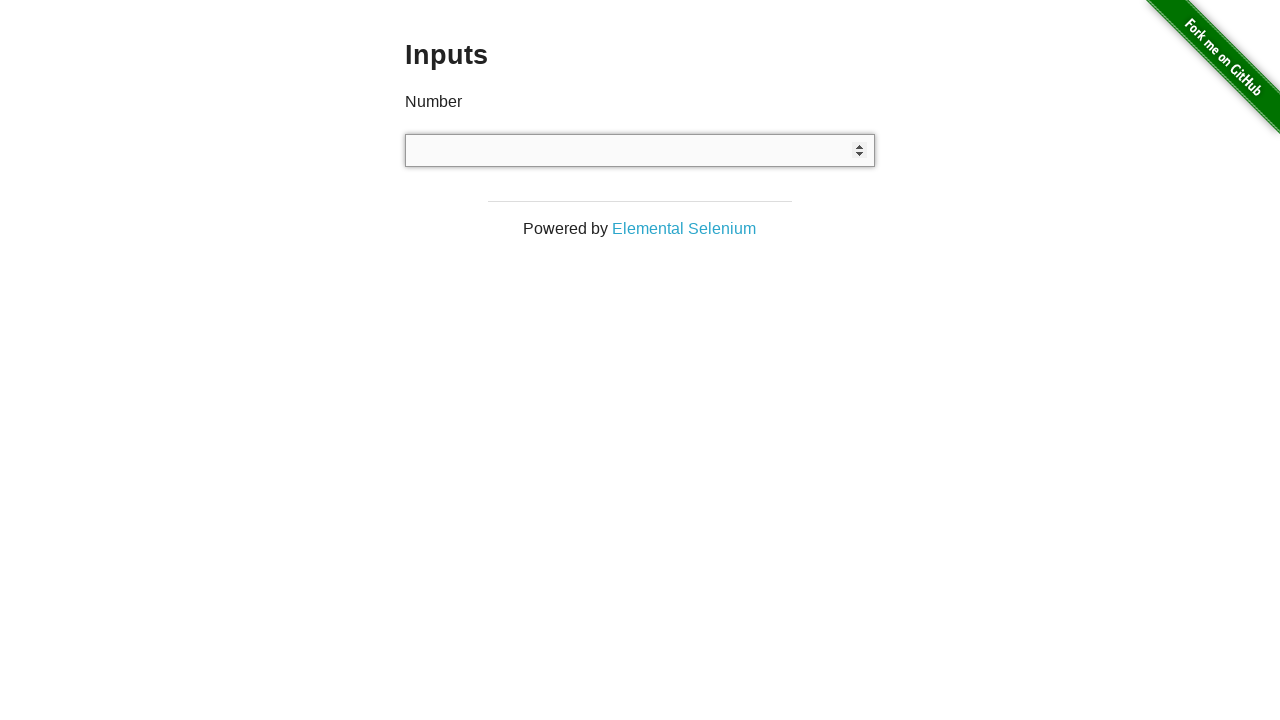

Typed special symbol '$' into input field on input
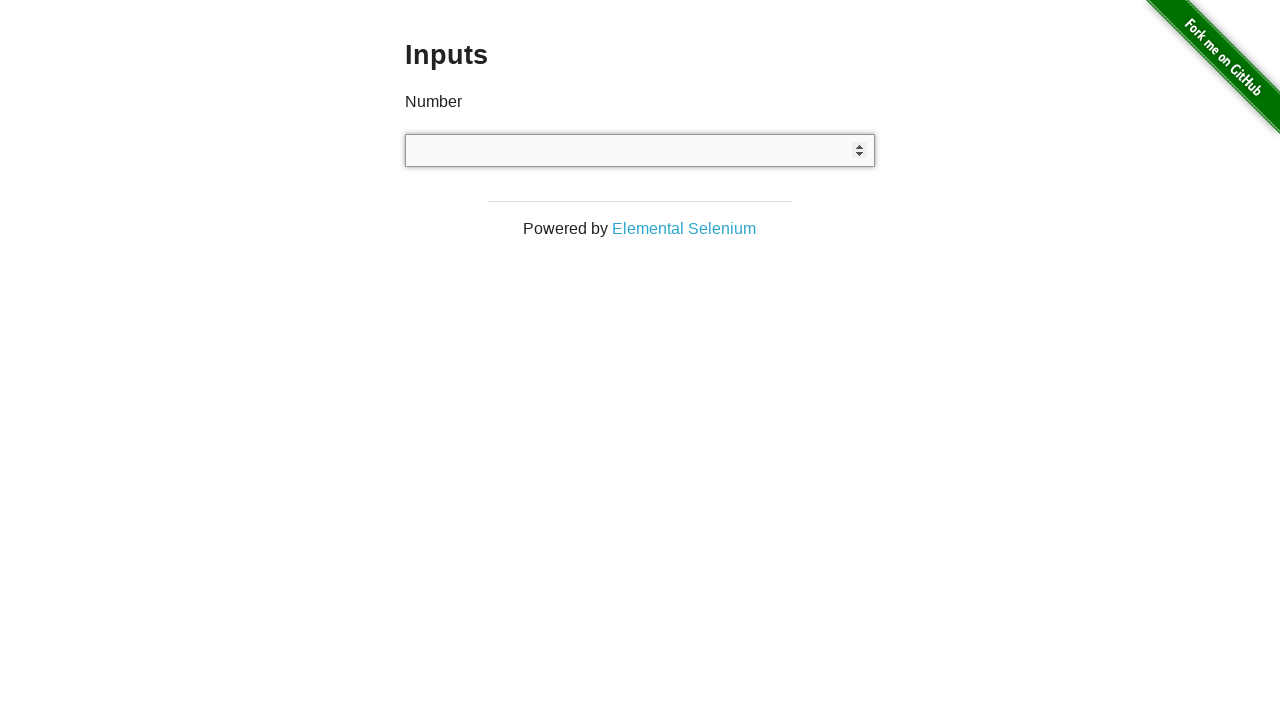

Cleared input field after typing '$' on input
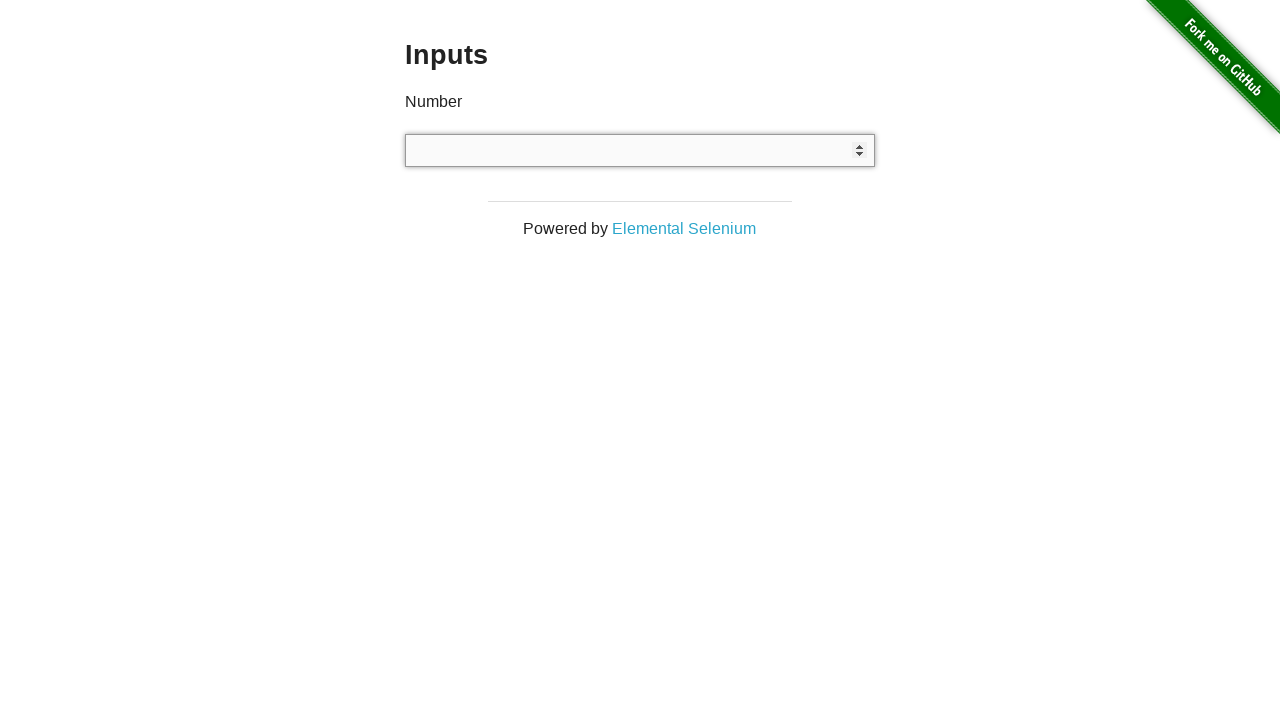

Typed special symbol '%' into input field on input
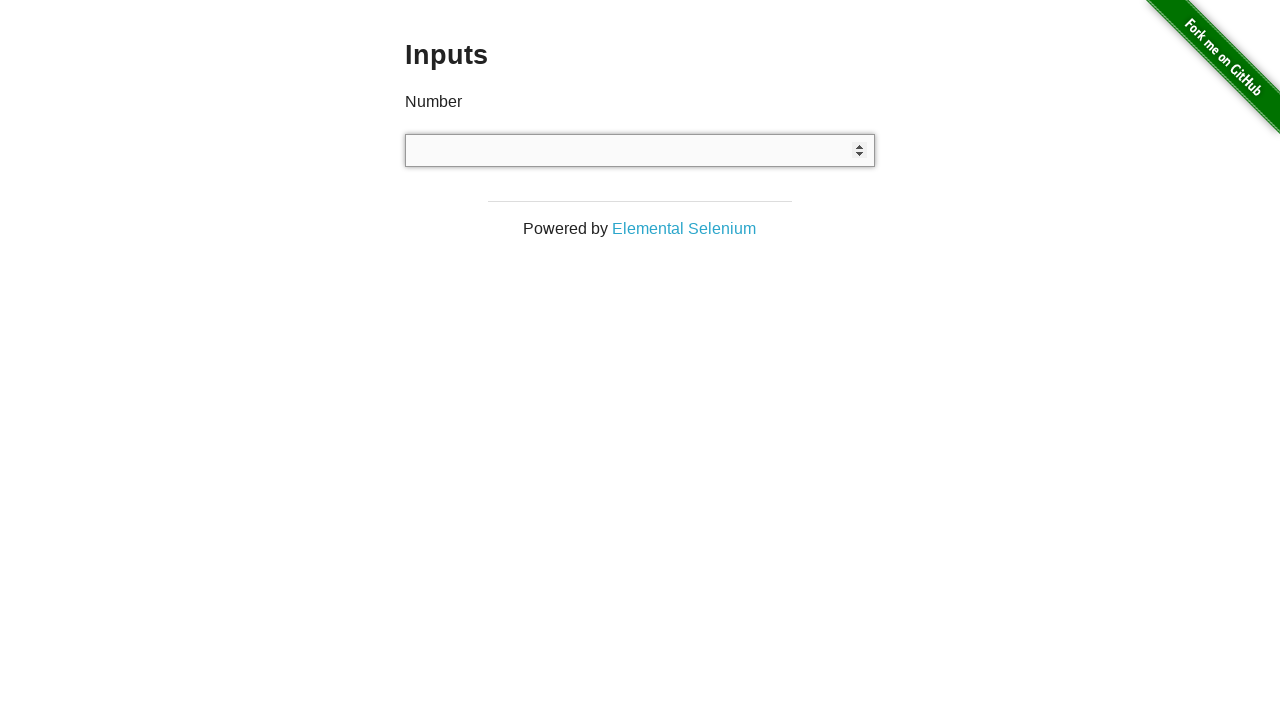

Cleared input field after typing '%' on input
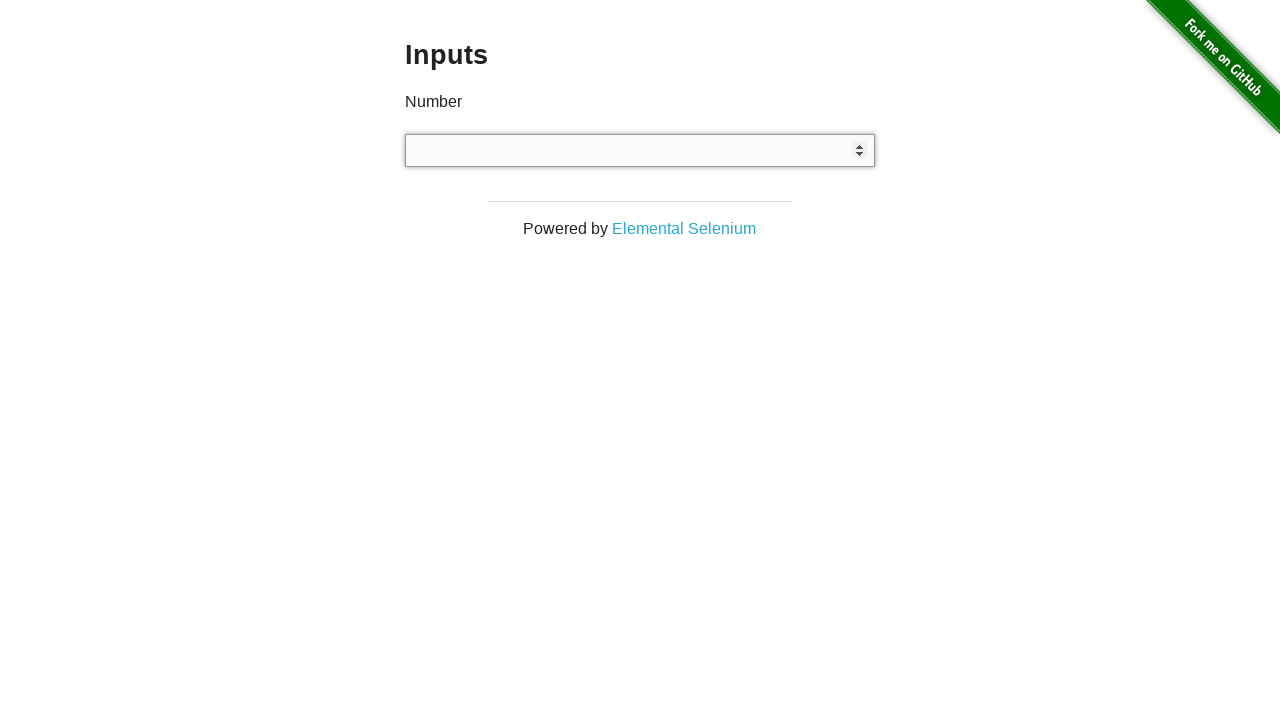

Typed special symbol '^' into input field on input
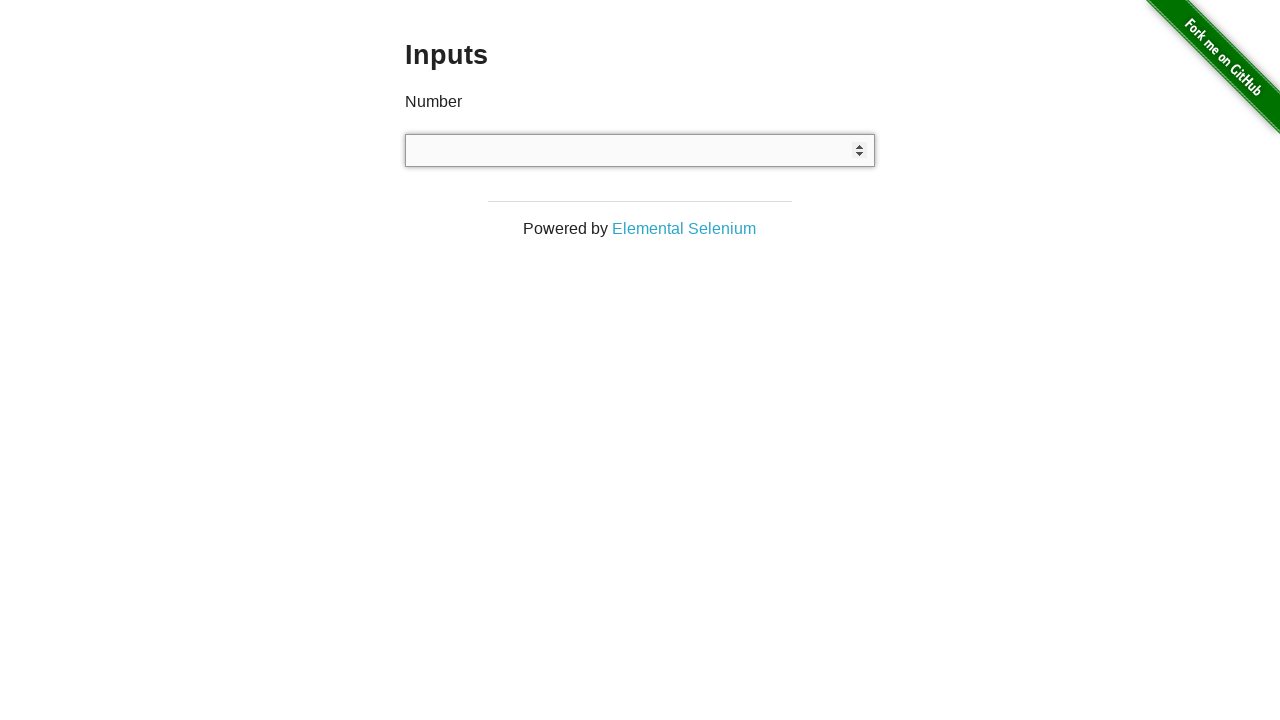

Cleared input field after typing '^' on input
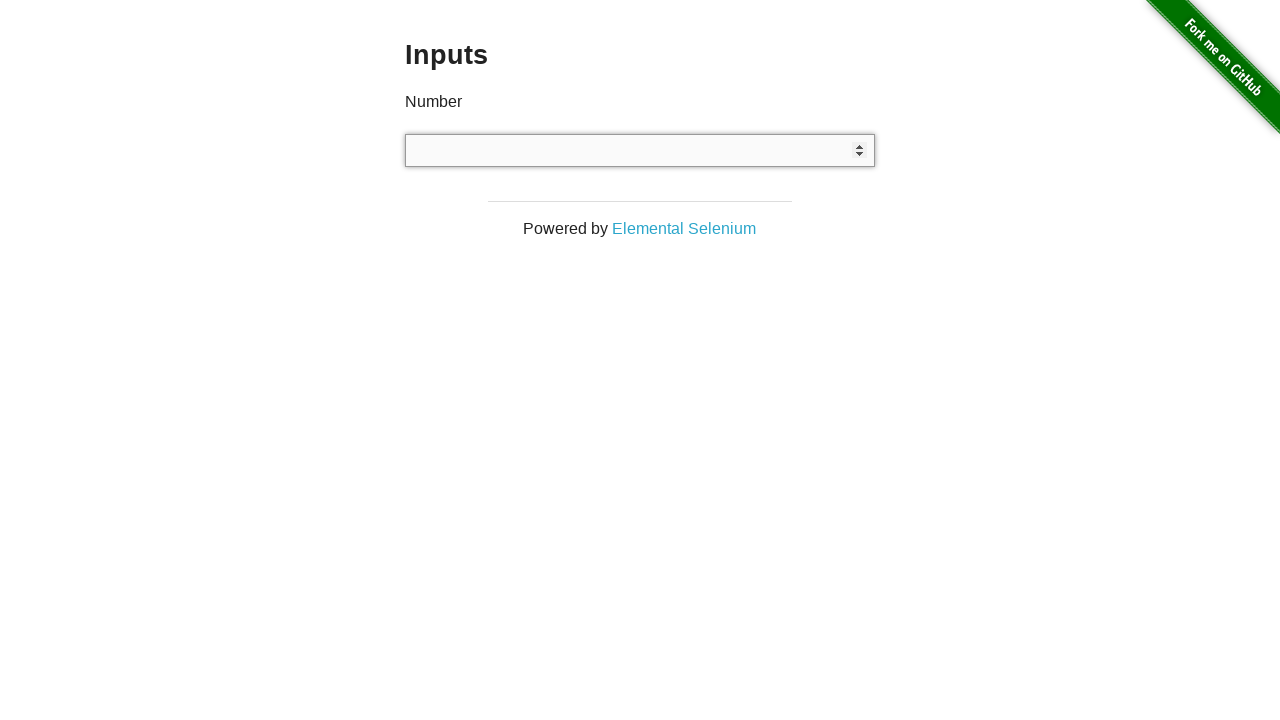

Typed special symbol '&' into input field on input
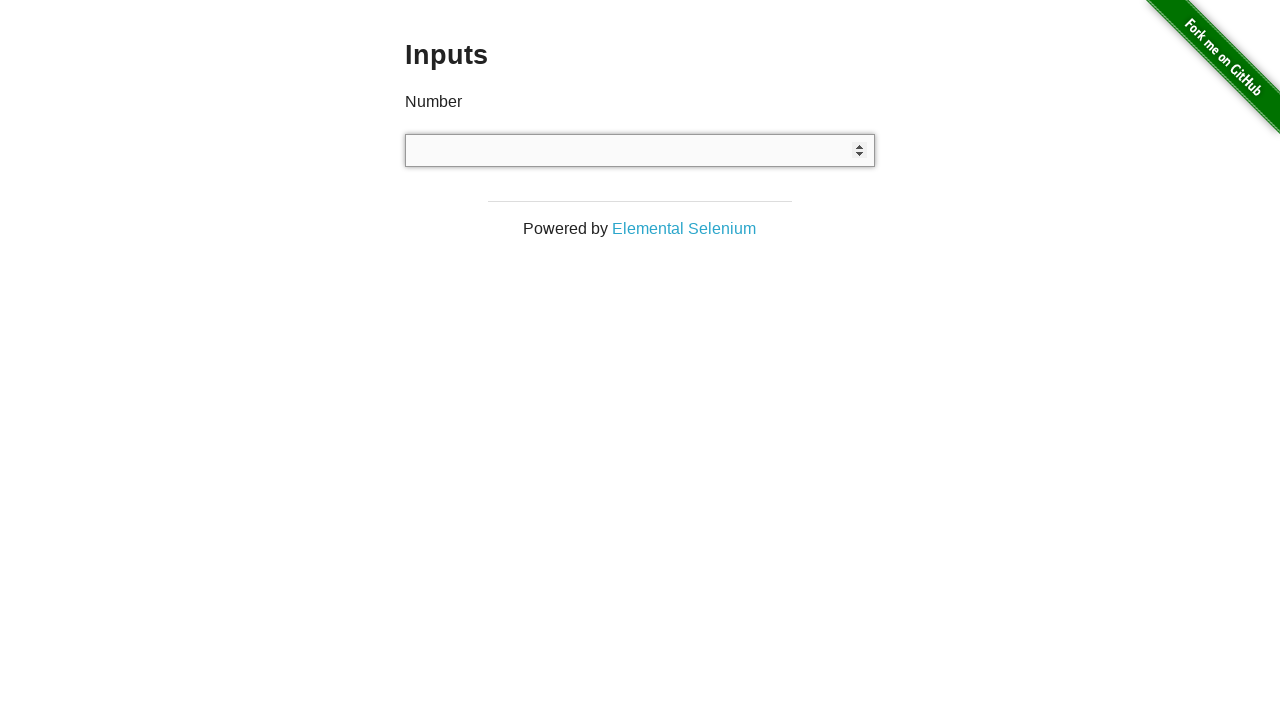

Cleared input field after typing '&' on input
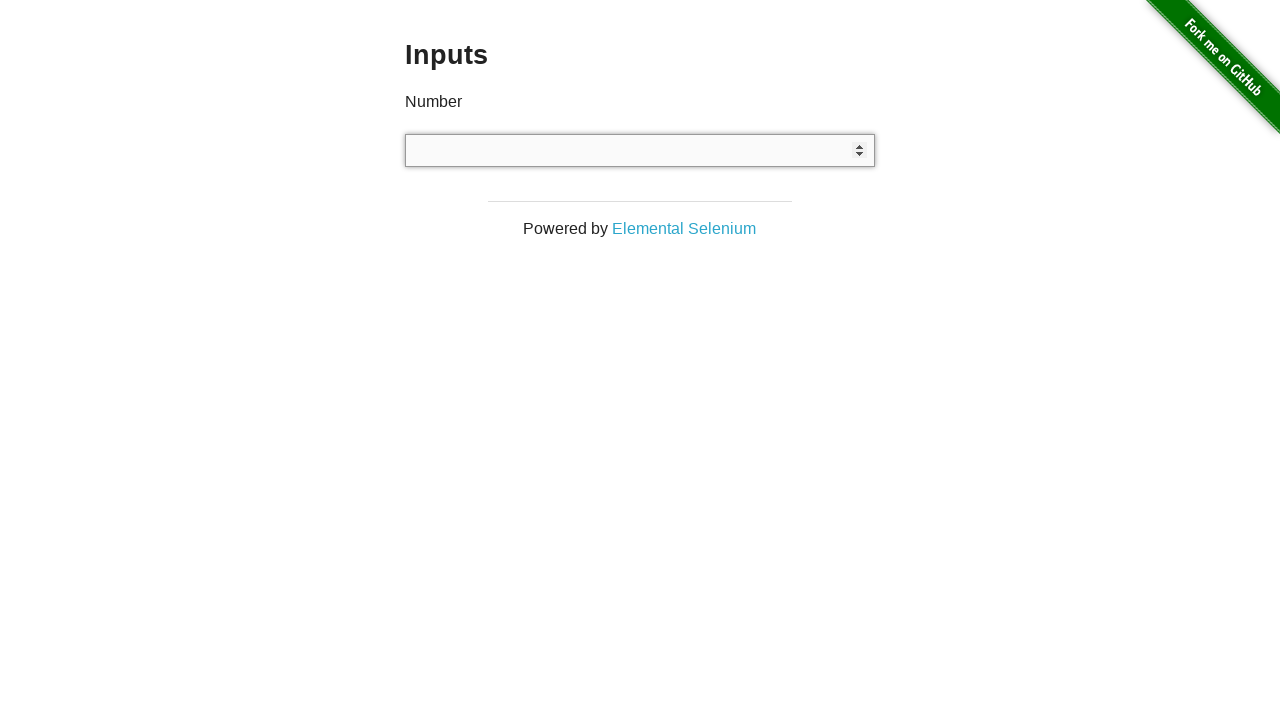

Typed special symbol '*' into input field on input
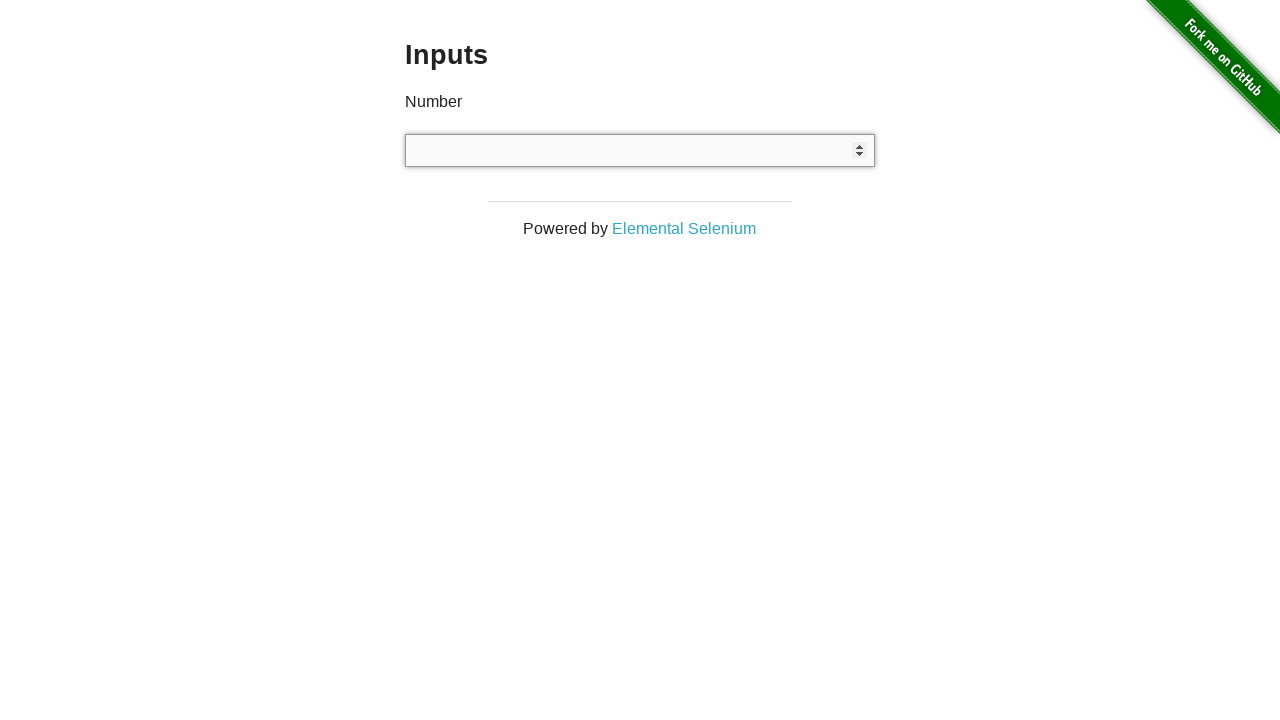

Cleared input field after typing '*' on input
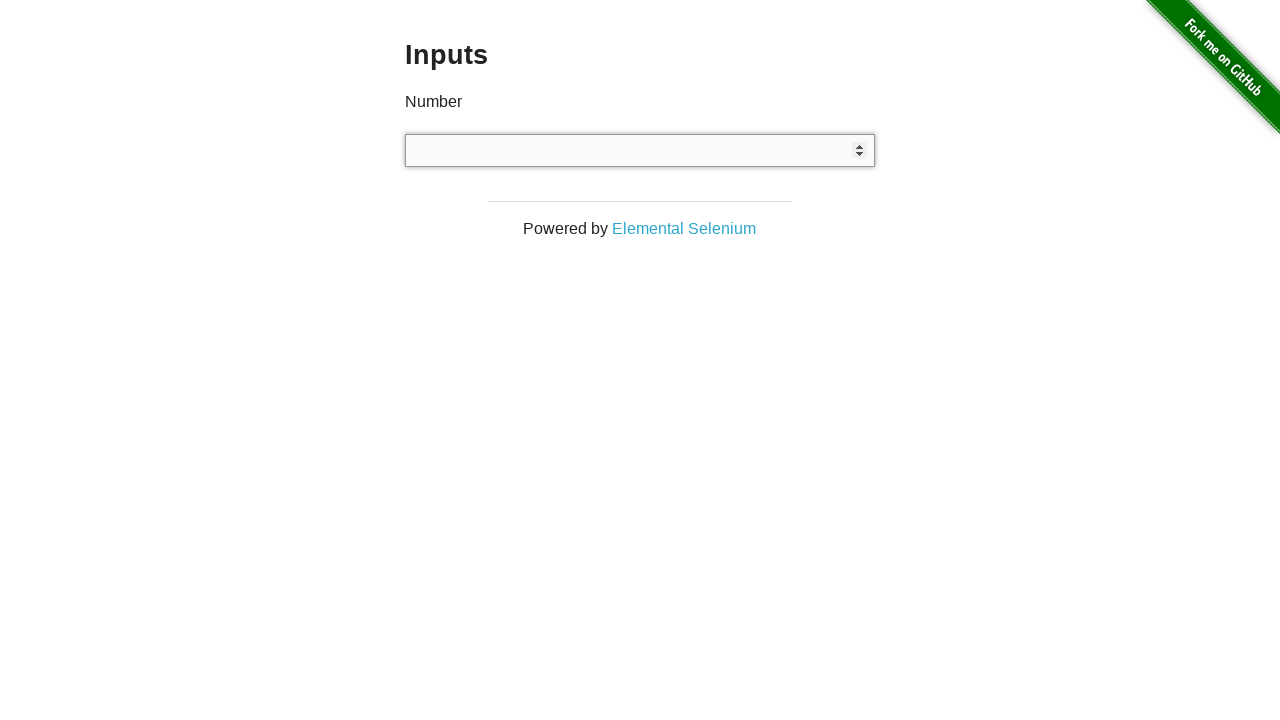

Typed special symbol '(' into input field on input
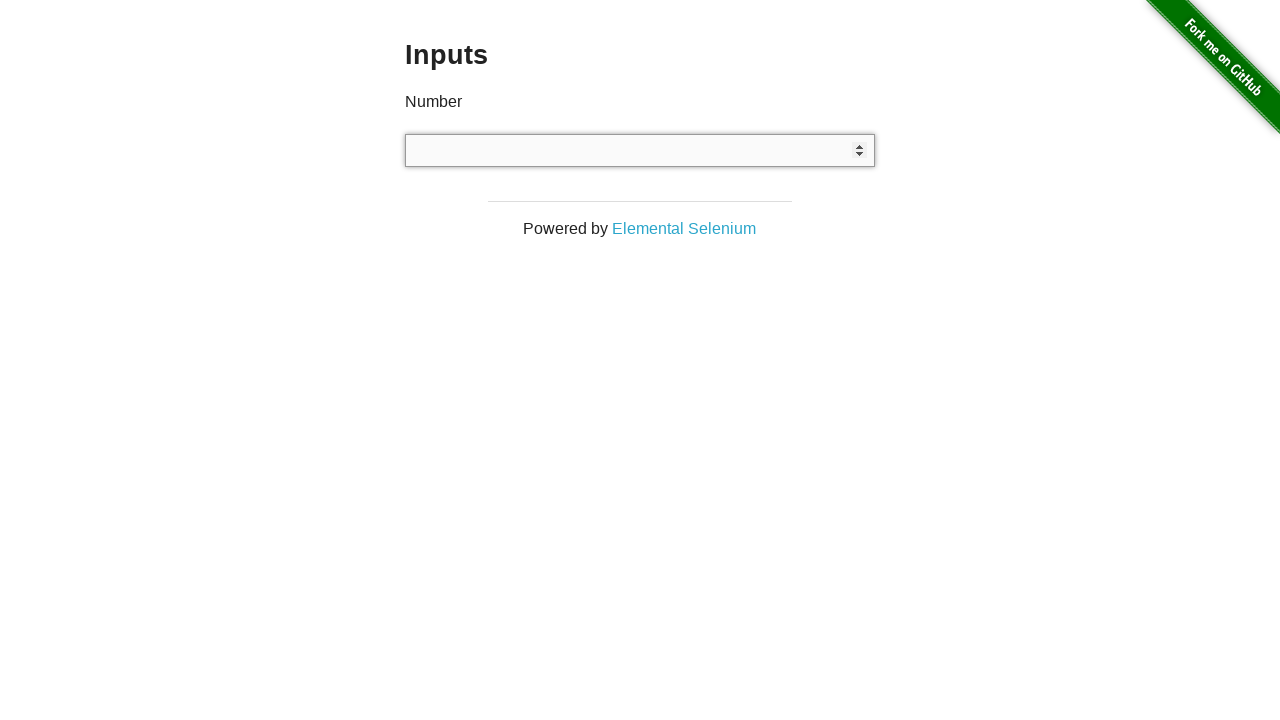

Cleared input field after typing '(' on input
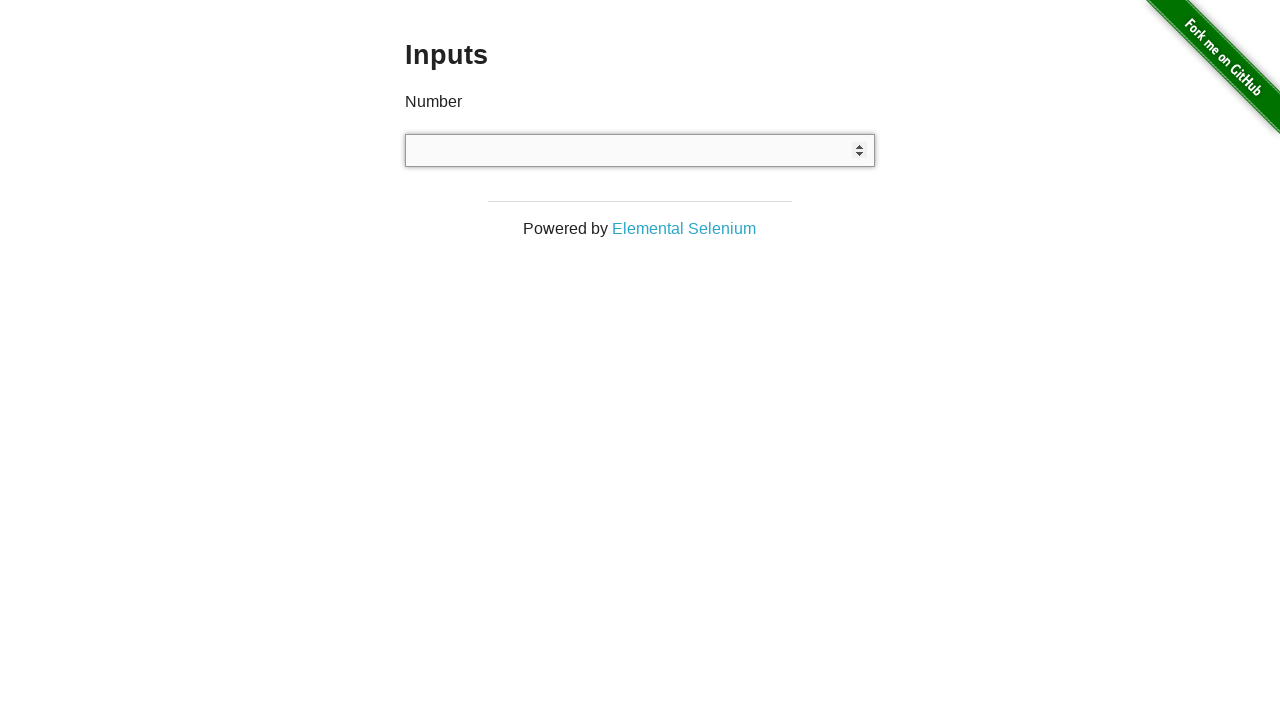

Typed special symbol ')' into input field on input
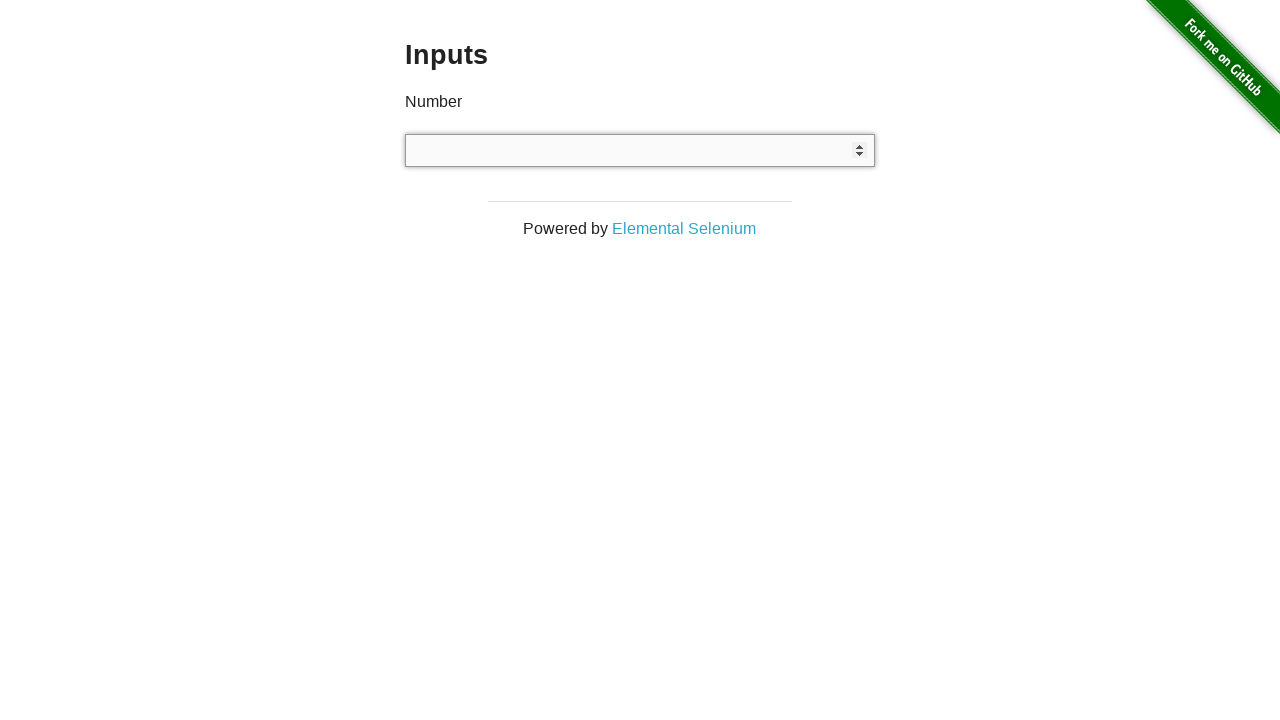

Cleared input field after typing ')' on input
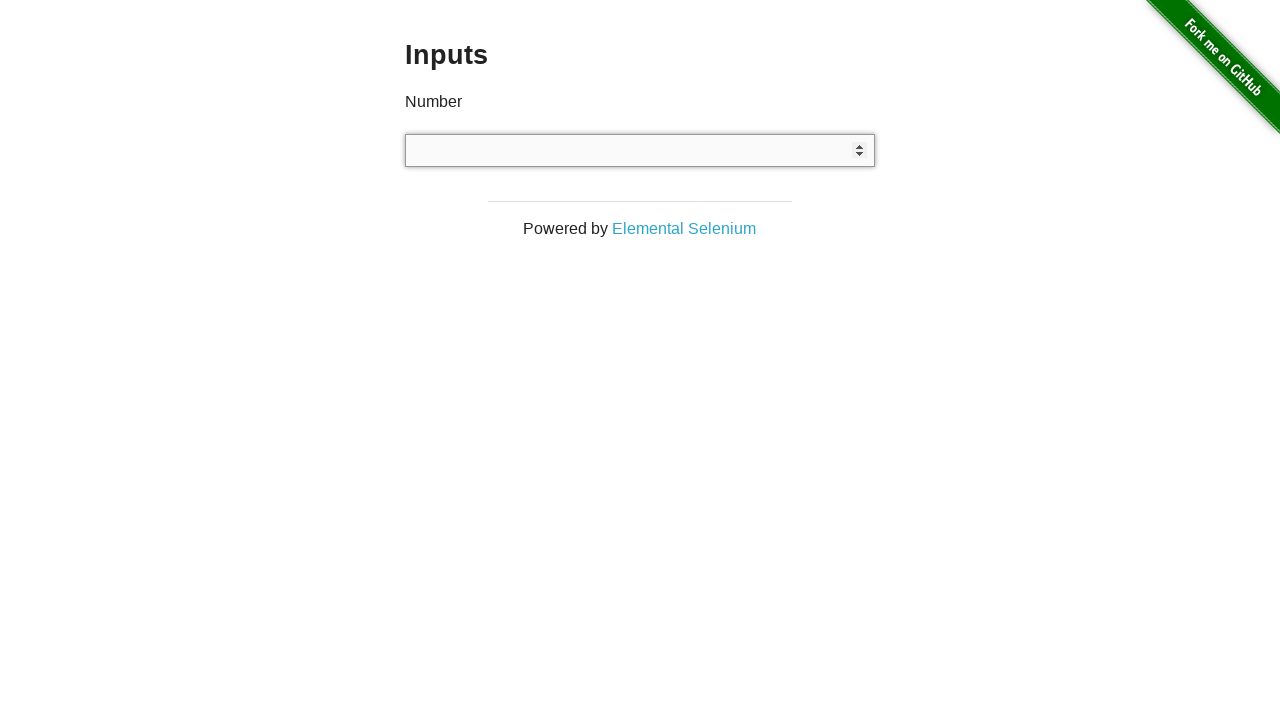

Typed special symbol '_' into input field on input
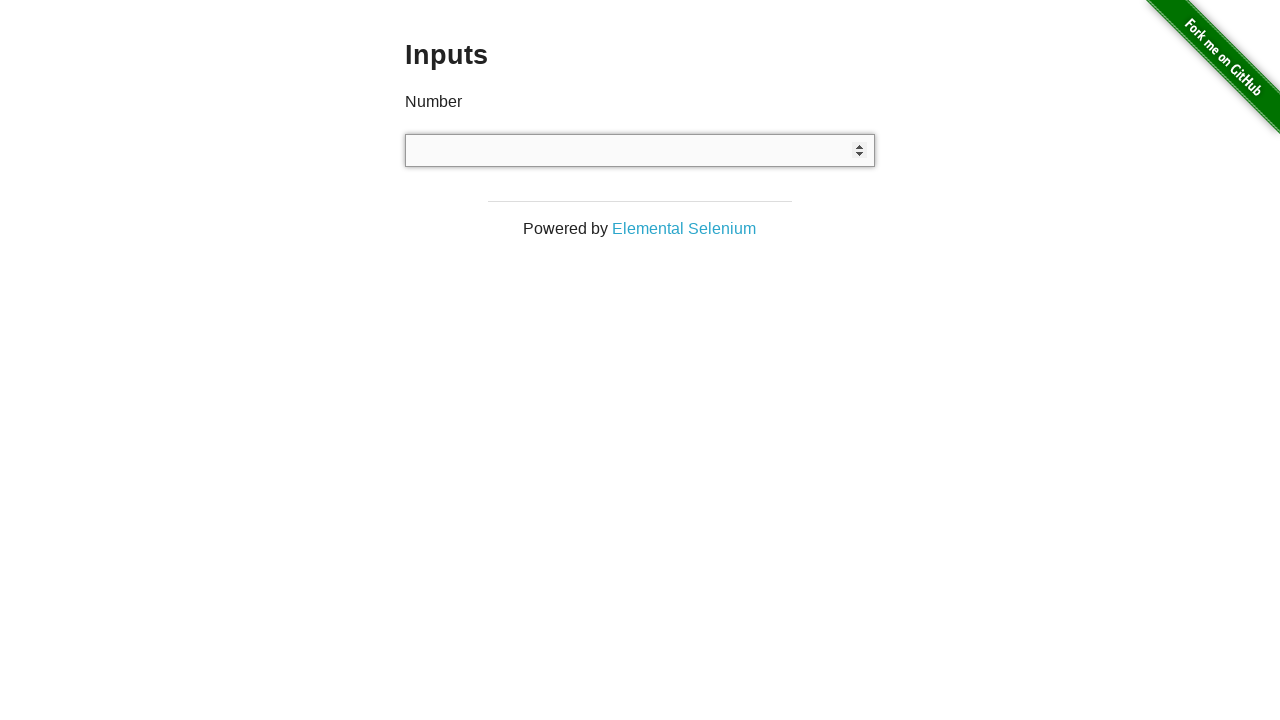

Cleared input field after typing '_' on input
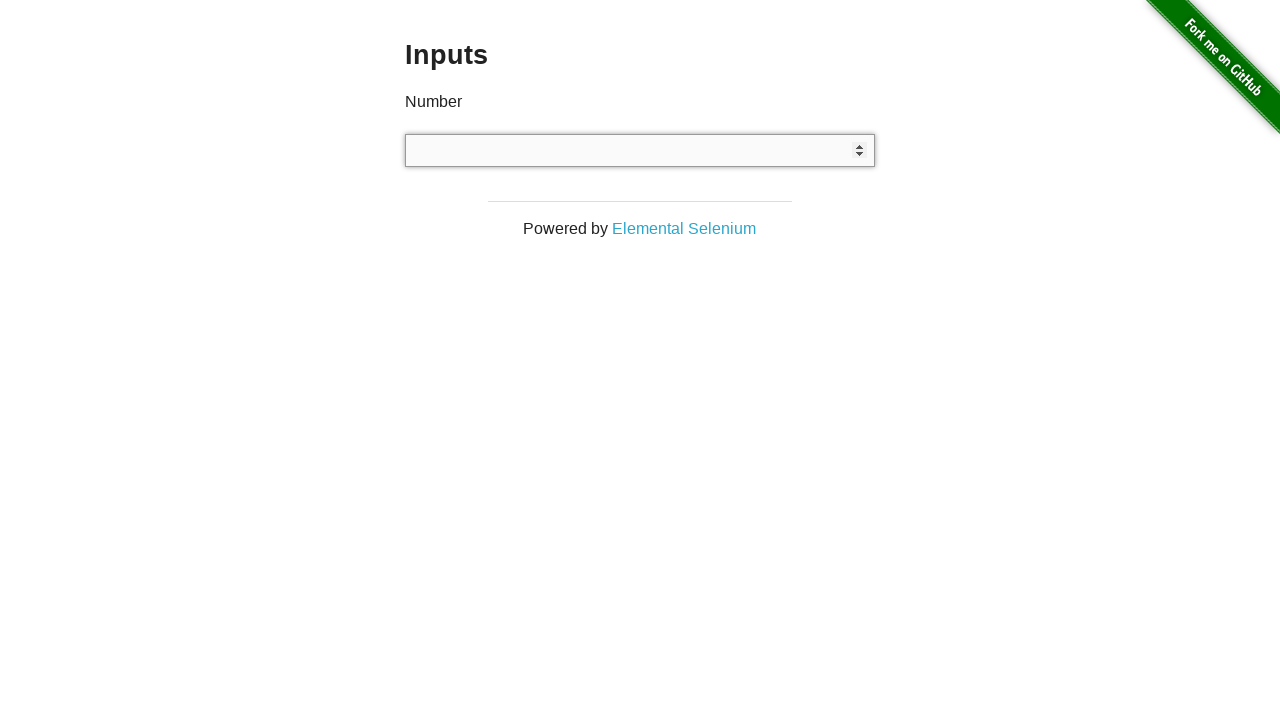

Typed special symbol '+' into input field on input
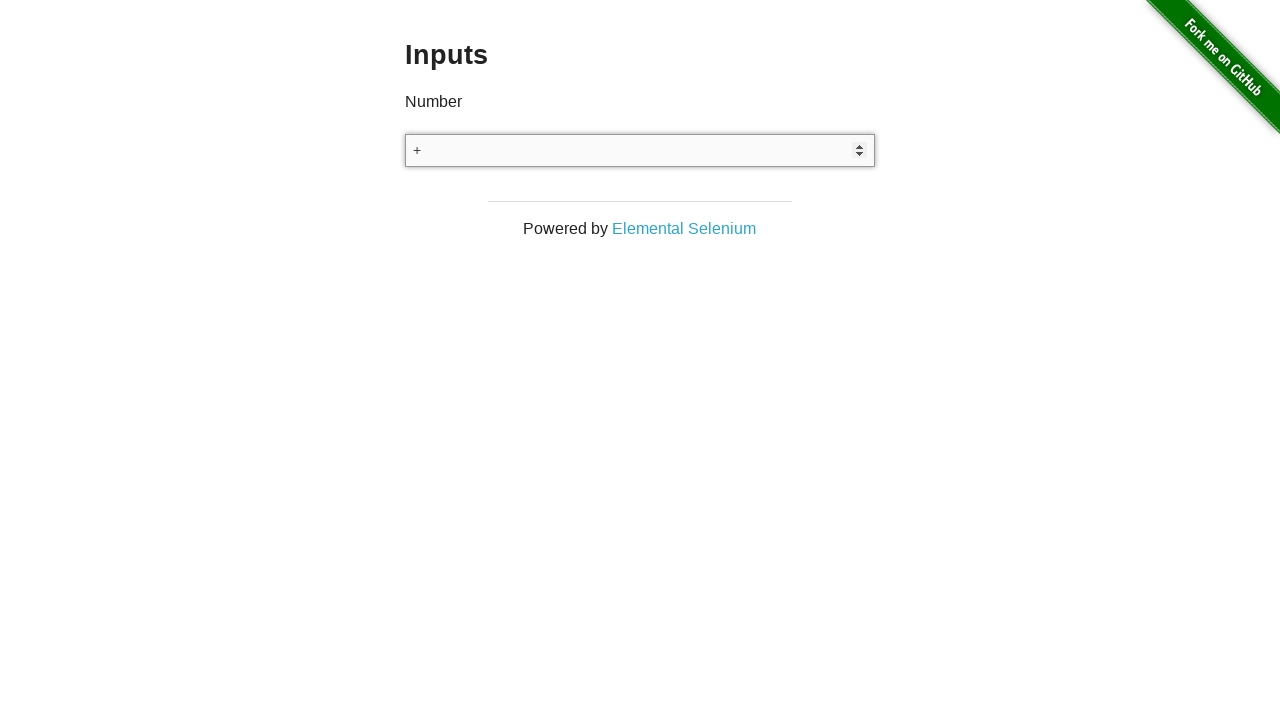

Cleared input field after typing '+' on input
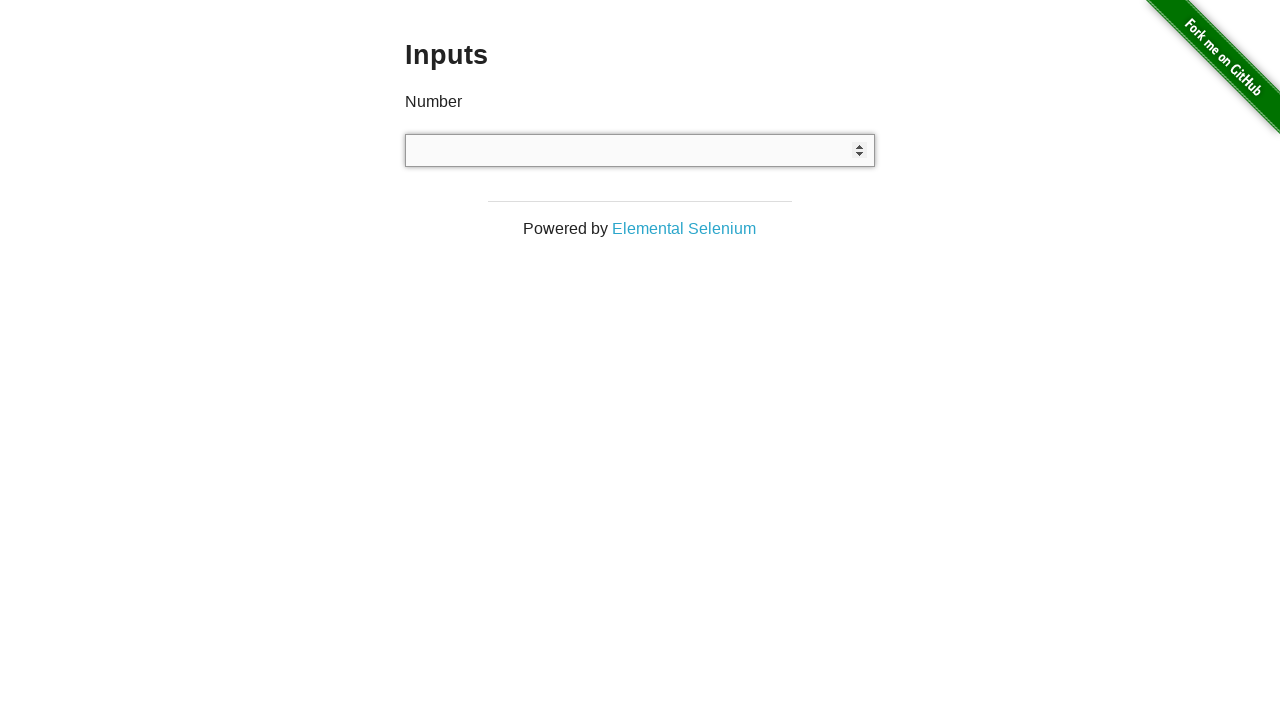

Typed special symbol '=' into input field on input
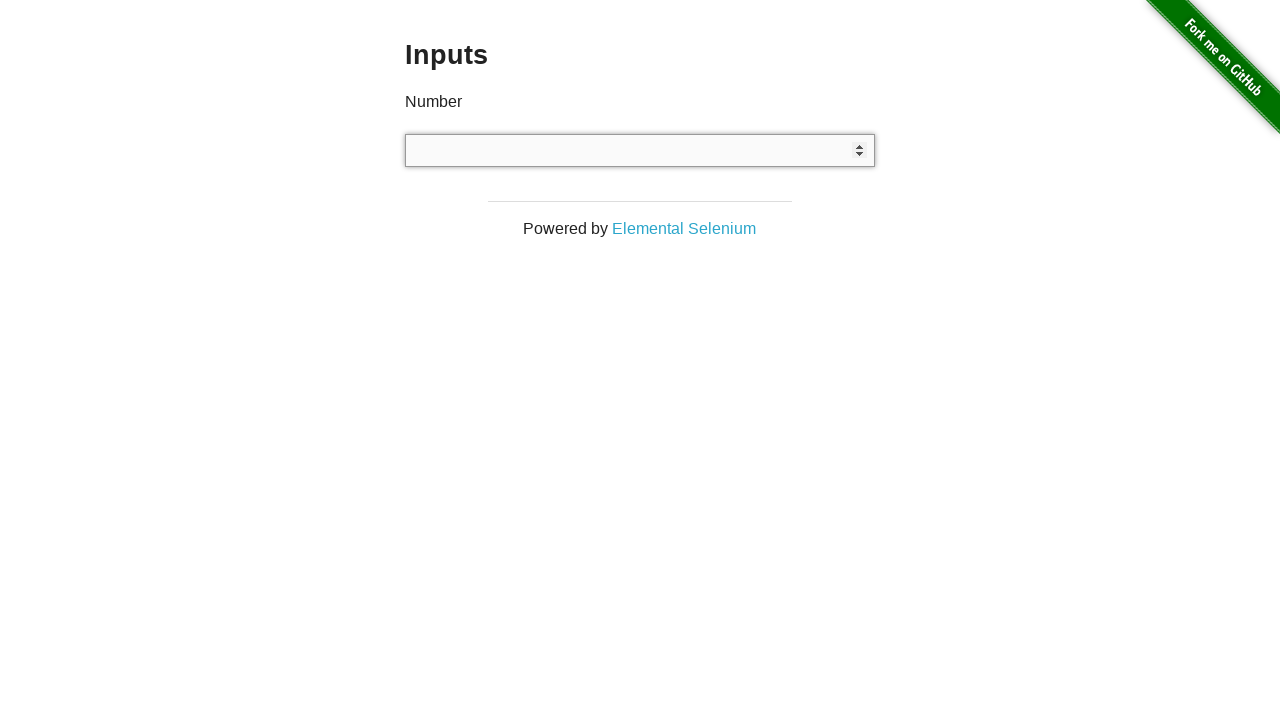

Cleared input field after typing '=' on input
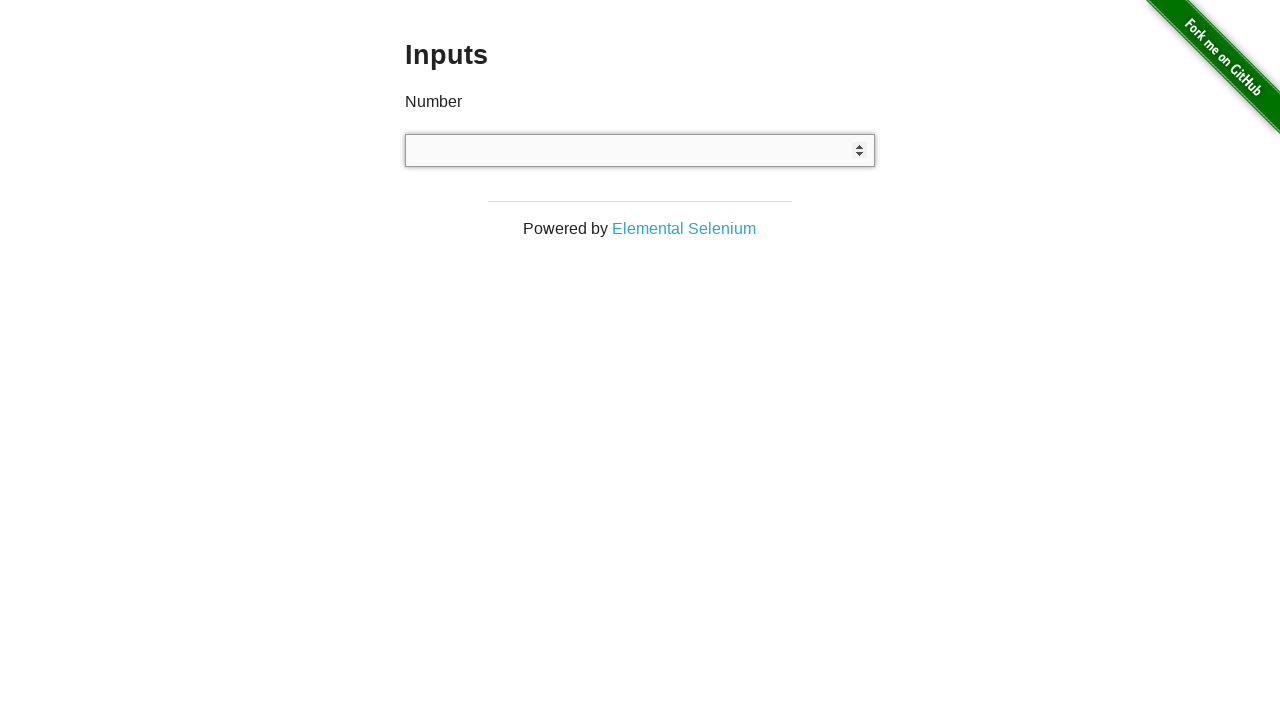

Typed special symbol '-' into input field on input
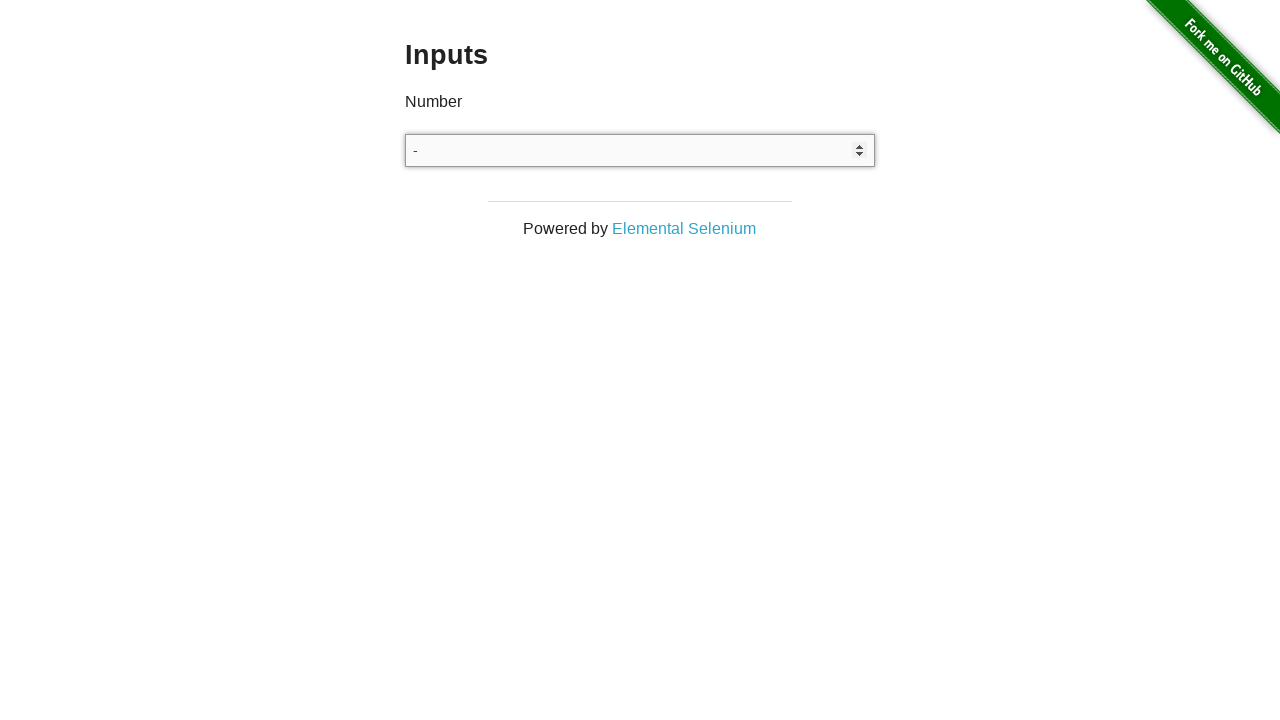

Cleared input field after typing '-' on input
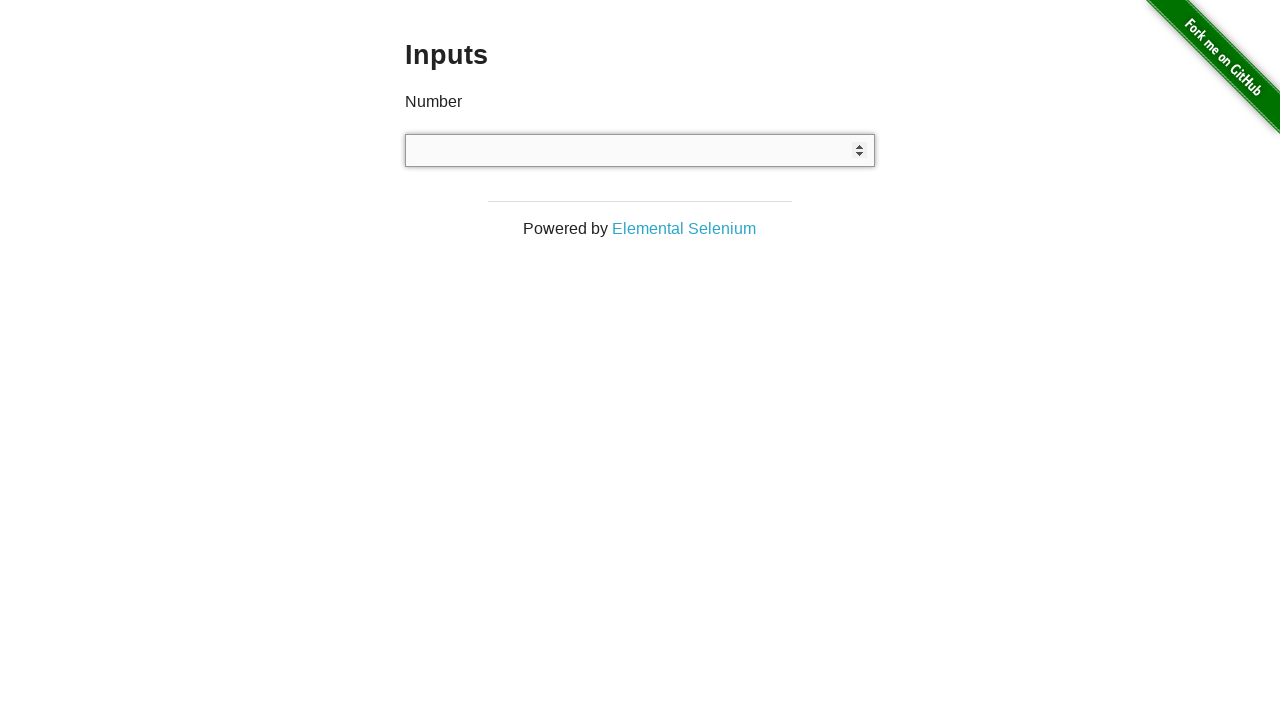

Typed special symbol '{' into input field on input
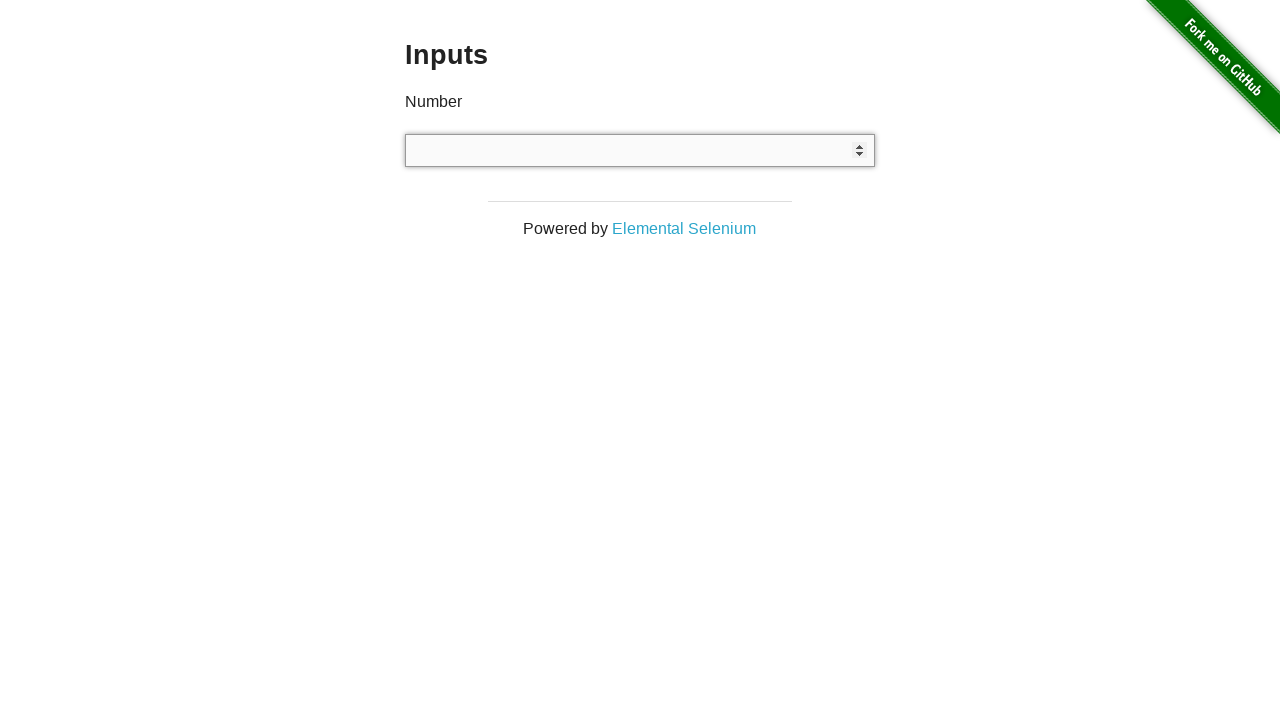

Cleared input field after typing '{' on input
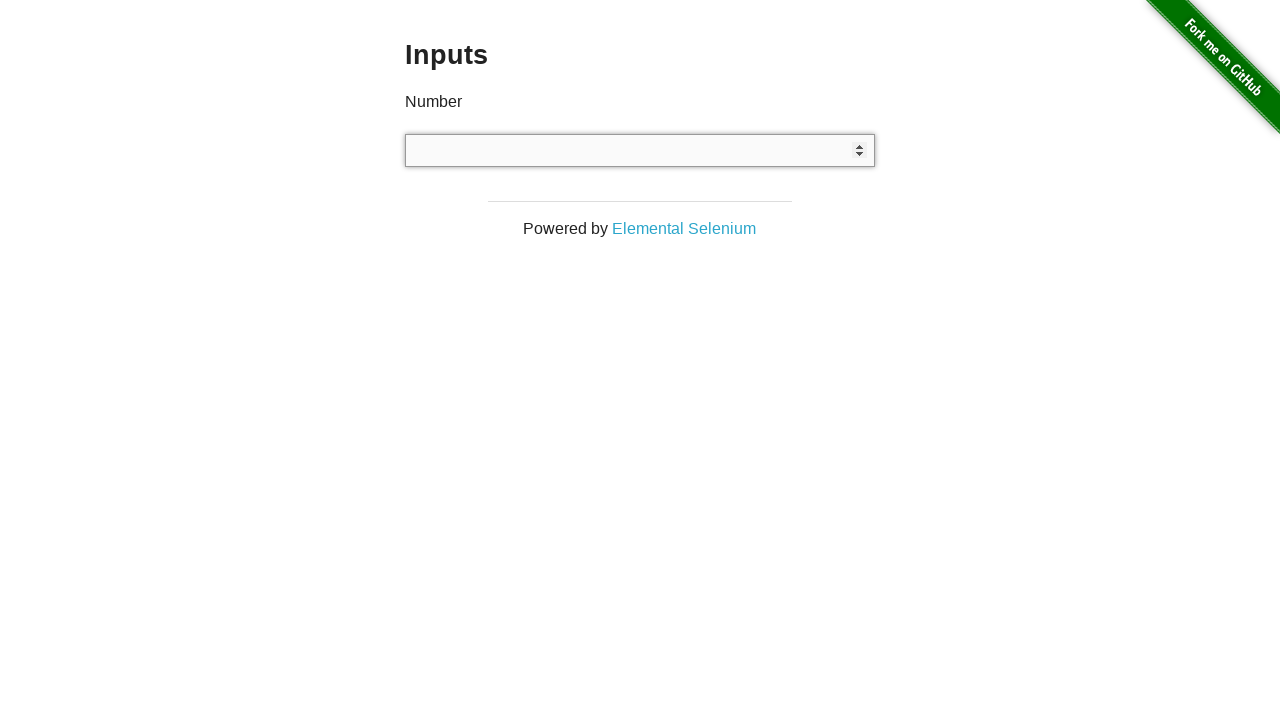

Typed special symbol '}' into input field on input
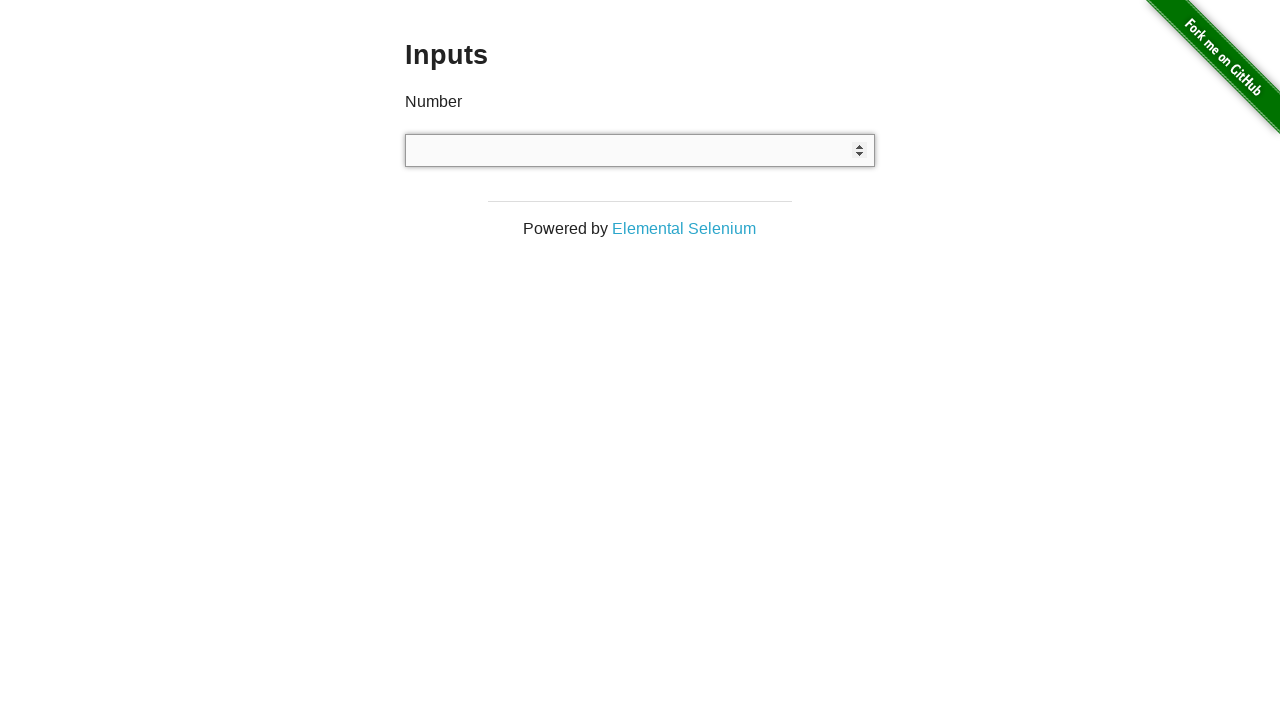

Cleared input field after typing '}' on input
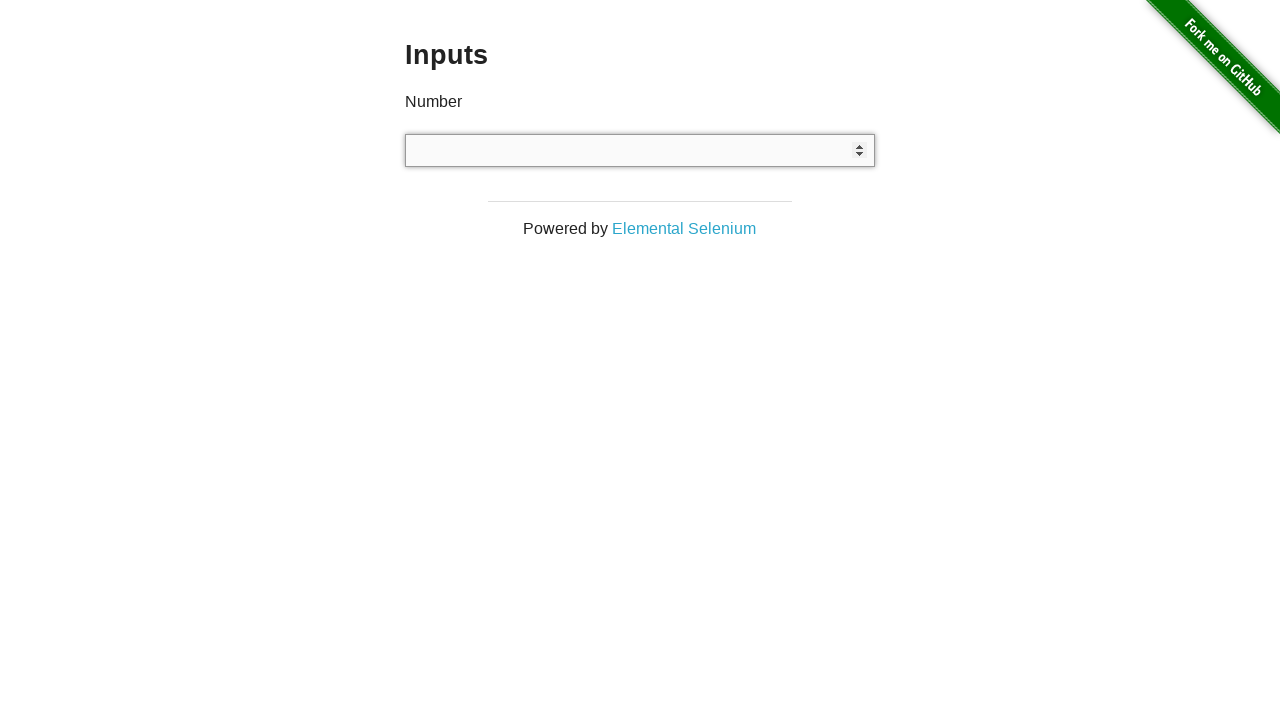

Typed special symbol '|' into input field on input
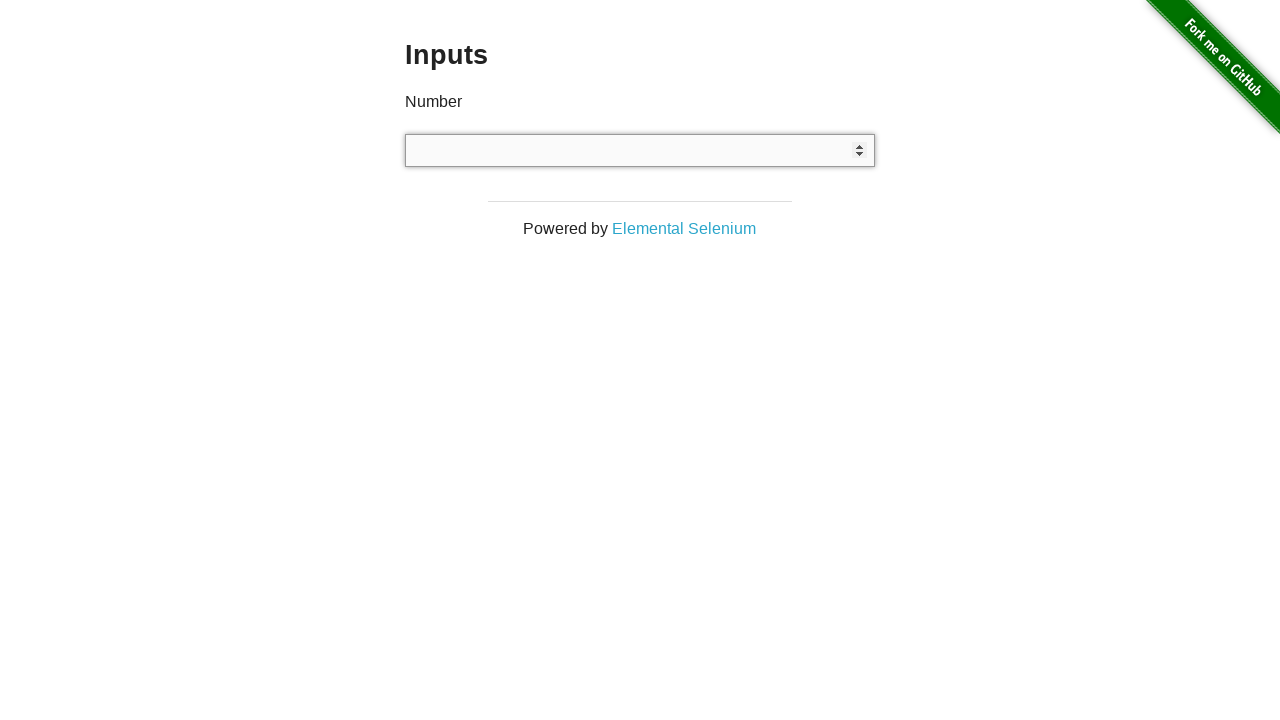

Cleared input field after typing '|' on input
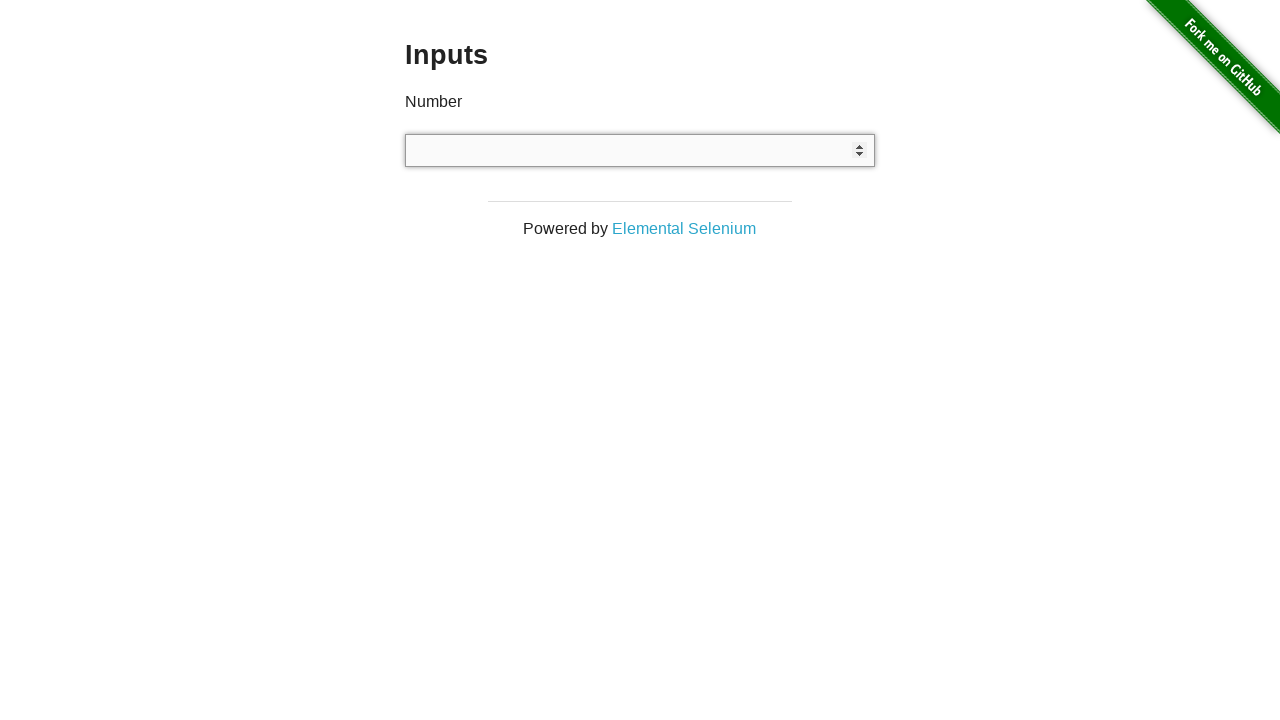

Typed special symbol ']' into input field on input
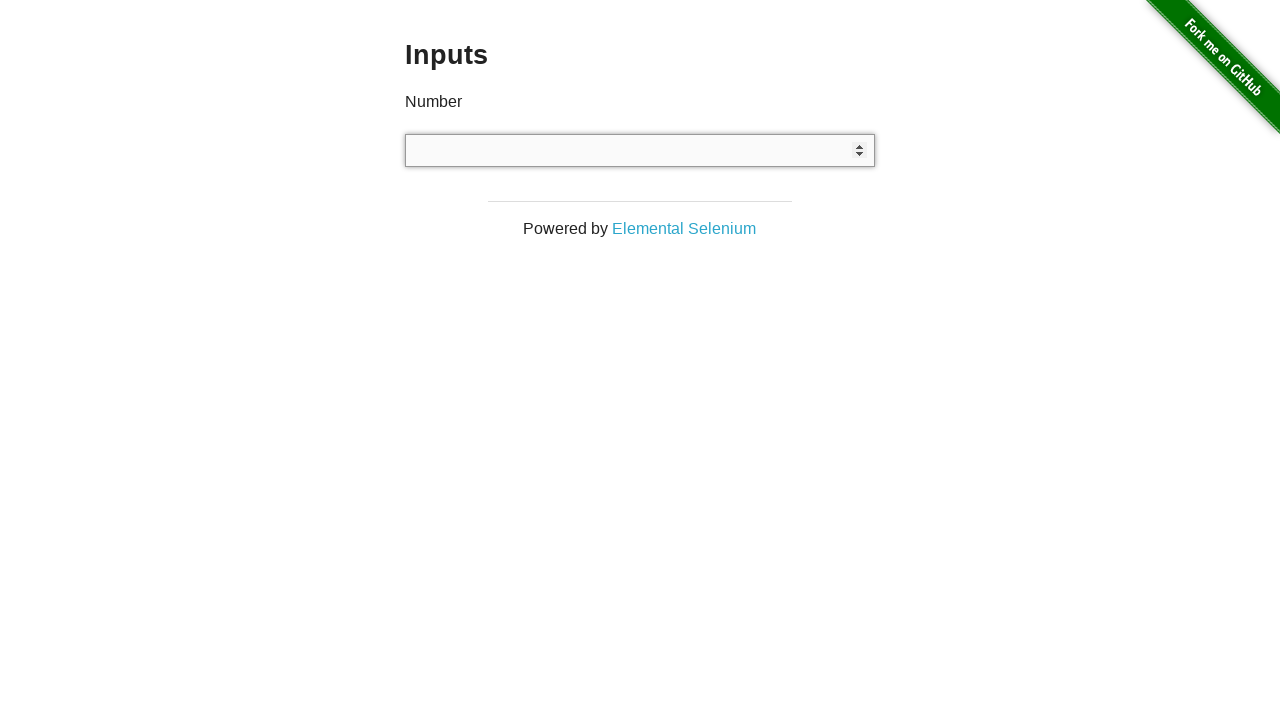

Cleared input field after typing ']' on input
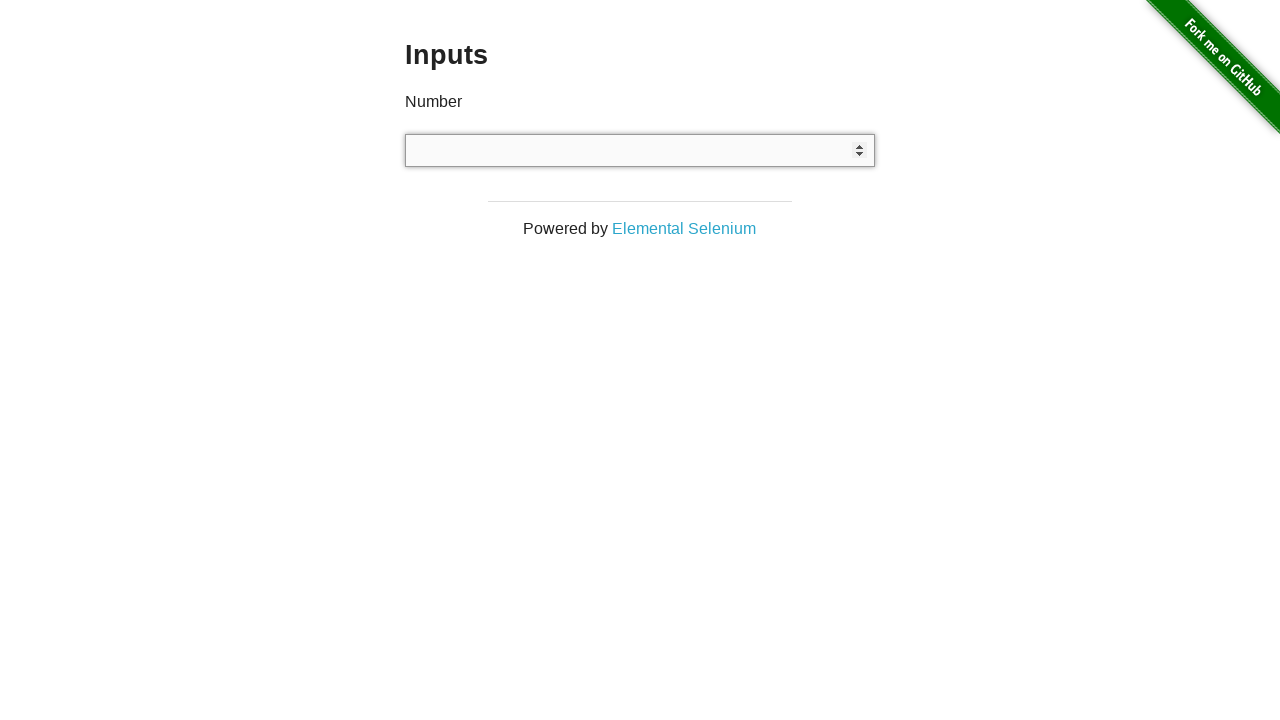

Typed special symbol '[' into input field on input
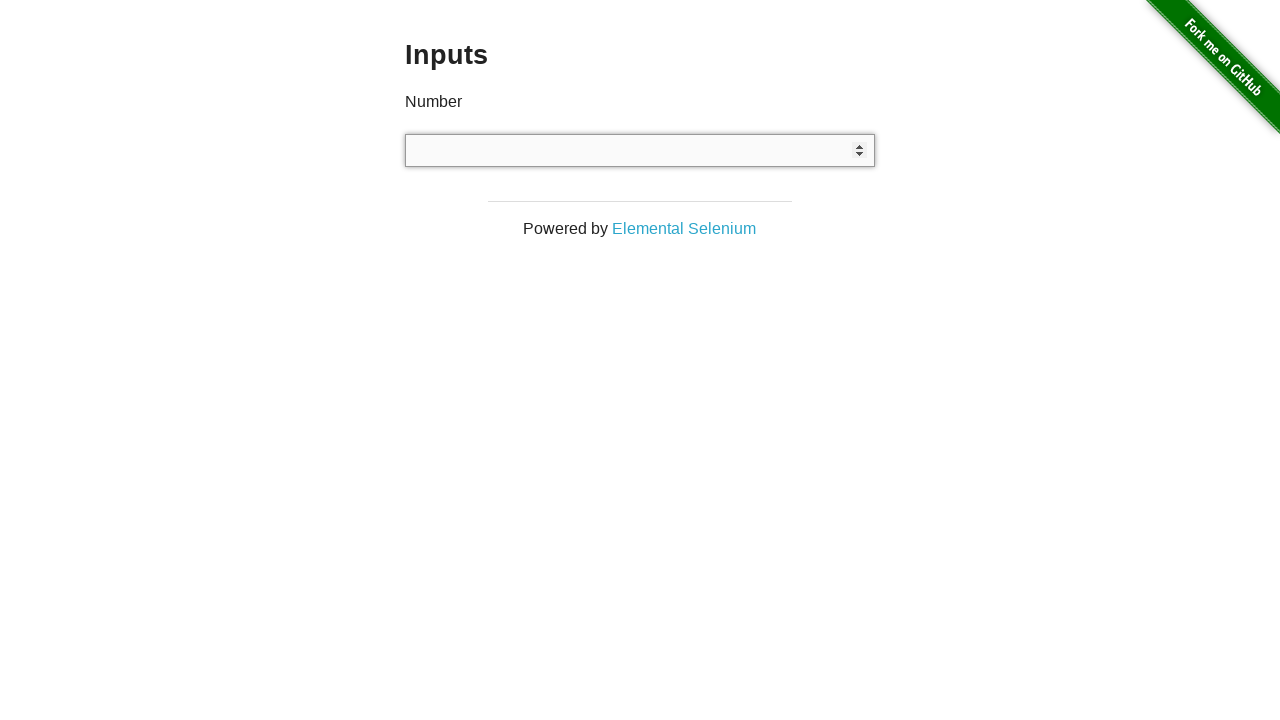

Cleared input field after typing '[' on input
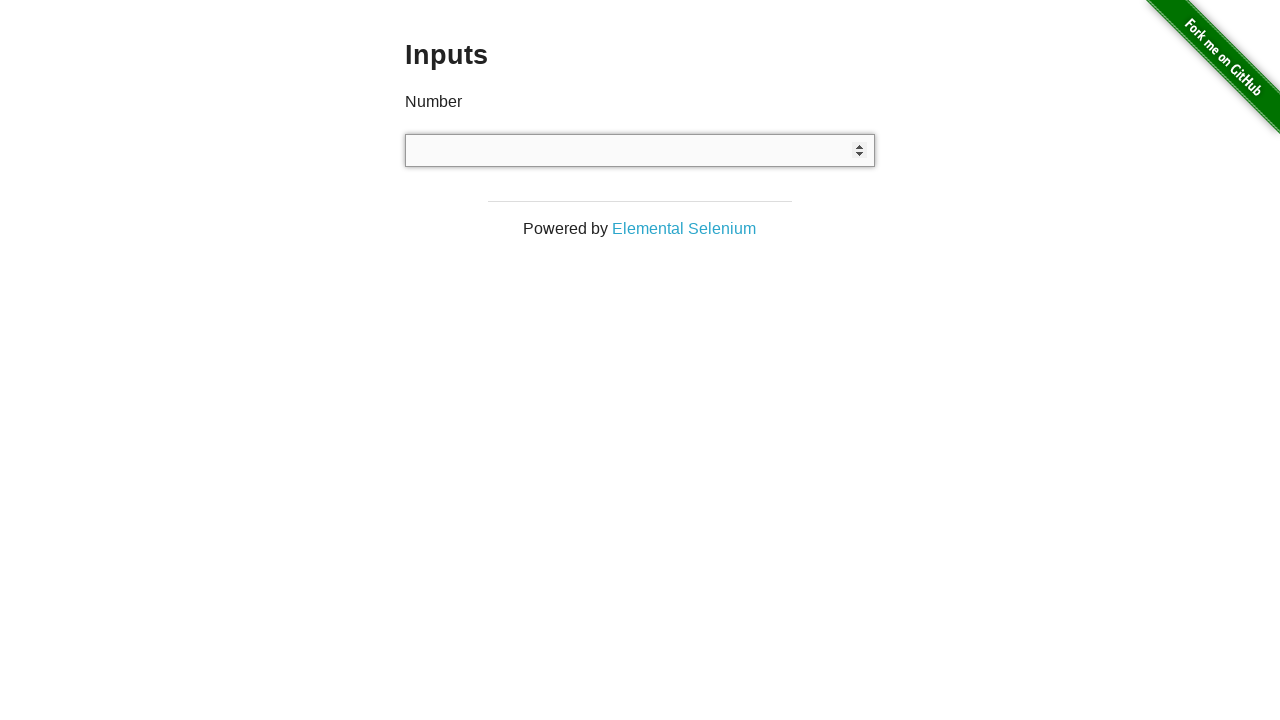

Typed special symbol ';' into input field on input
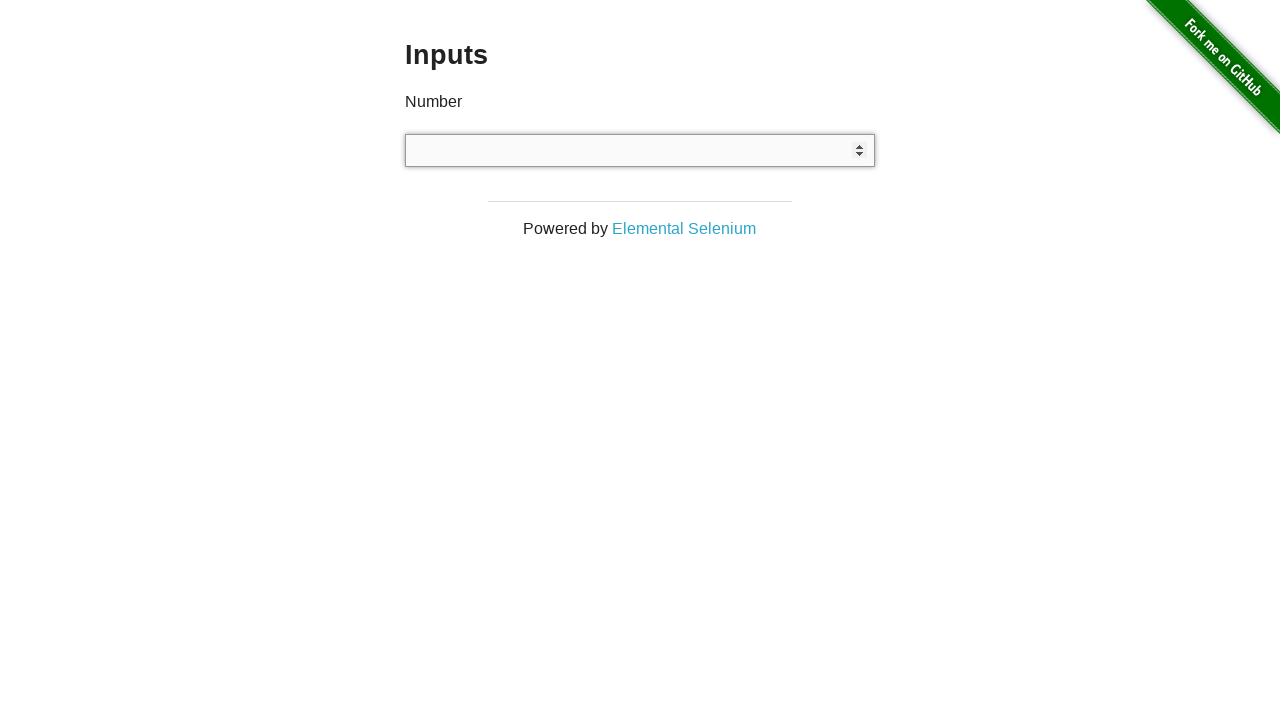

Cleared input field after typing ';' on input
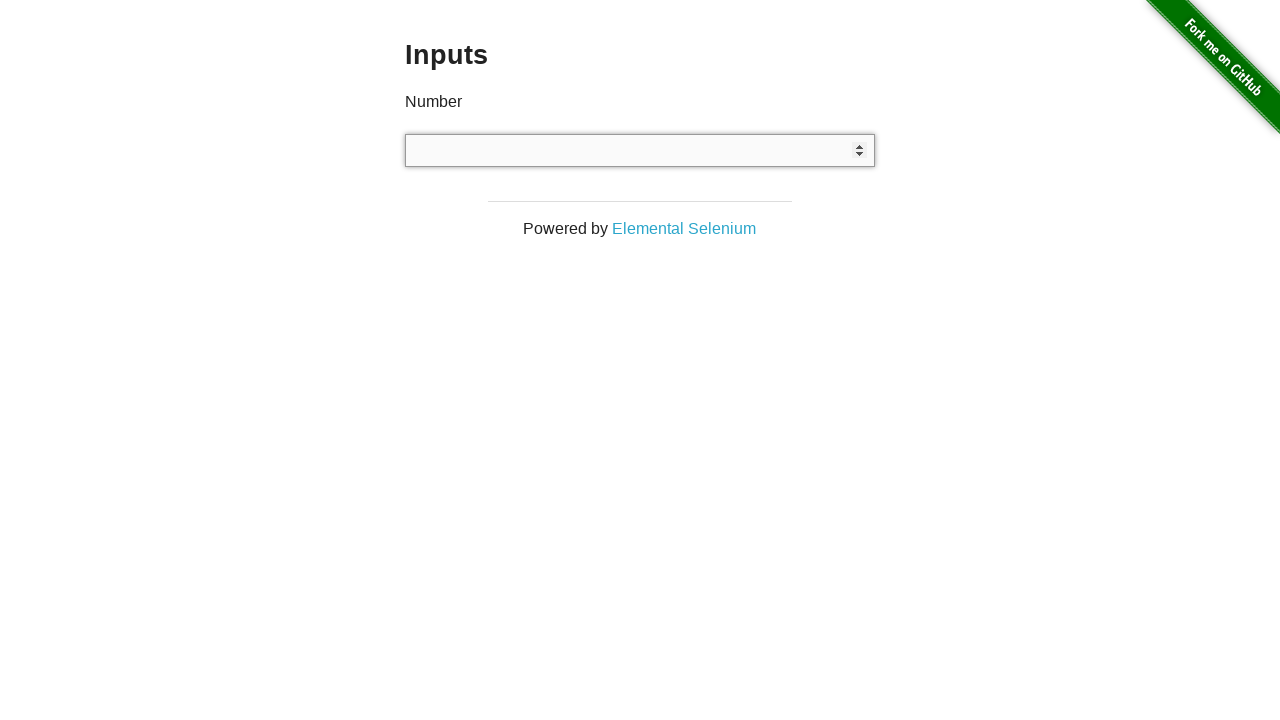

Typed special symbol ':' into input field on input
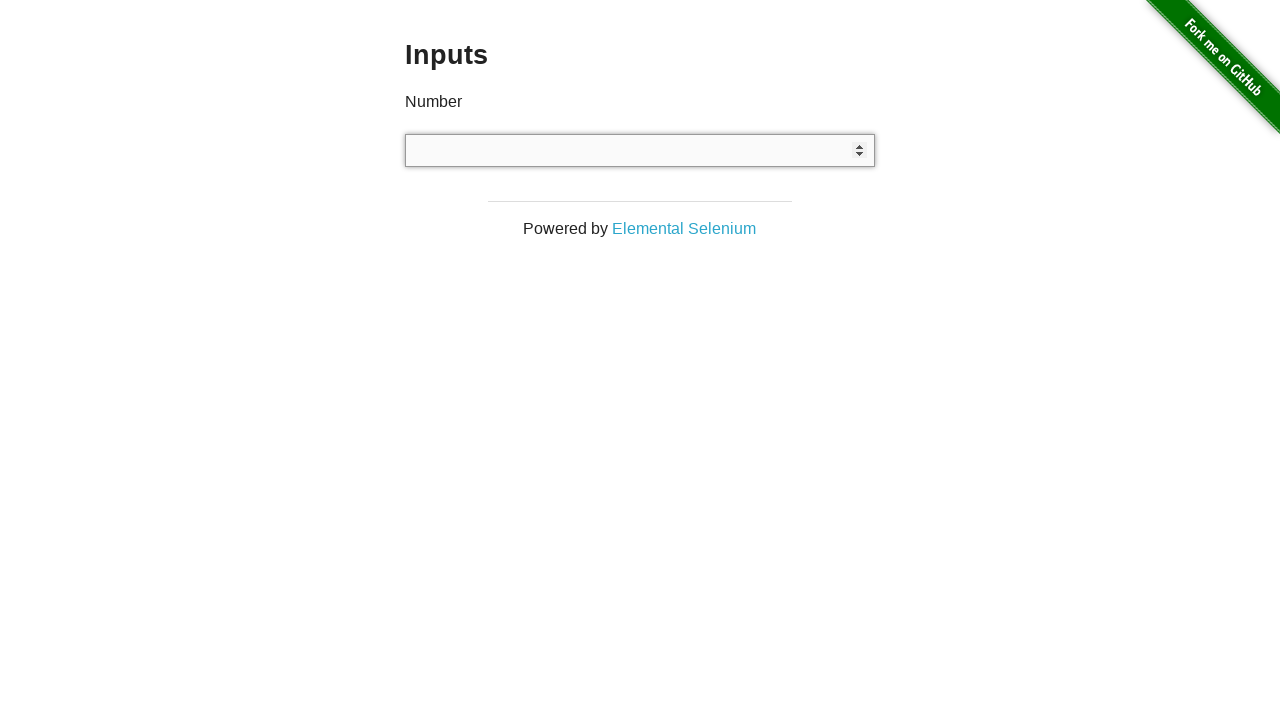

Cleared input field after typing ':' on input
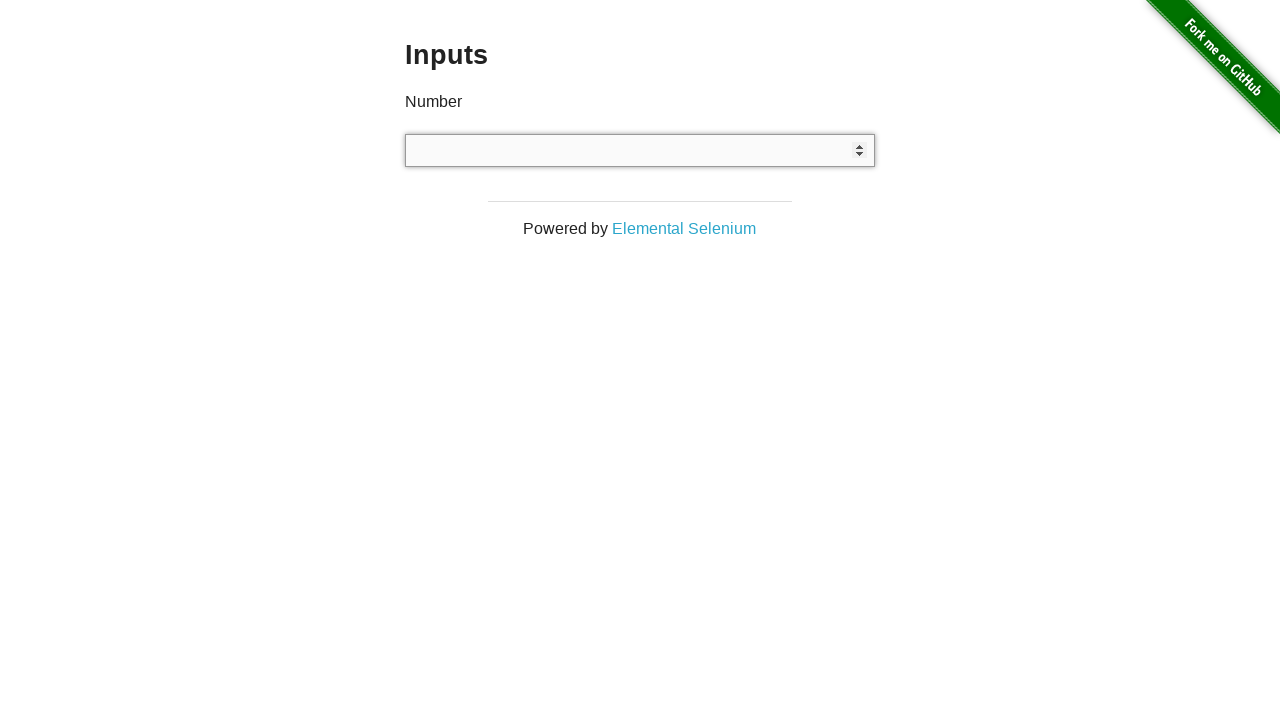

Typed special symbol ''' into input field on input
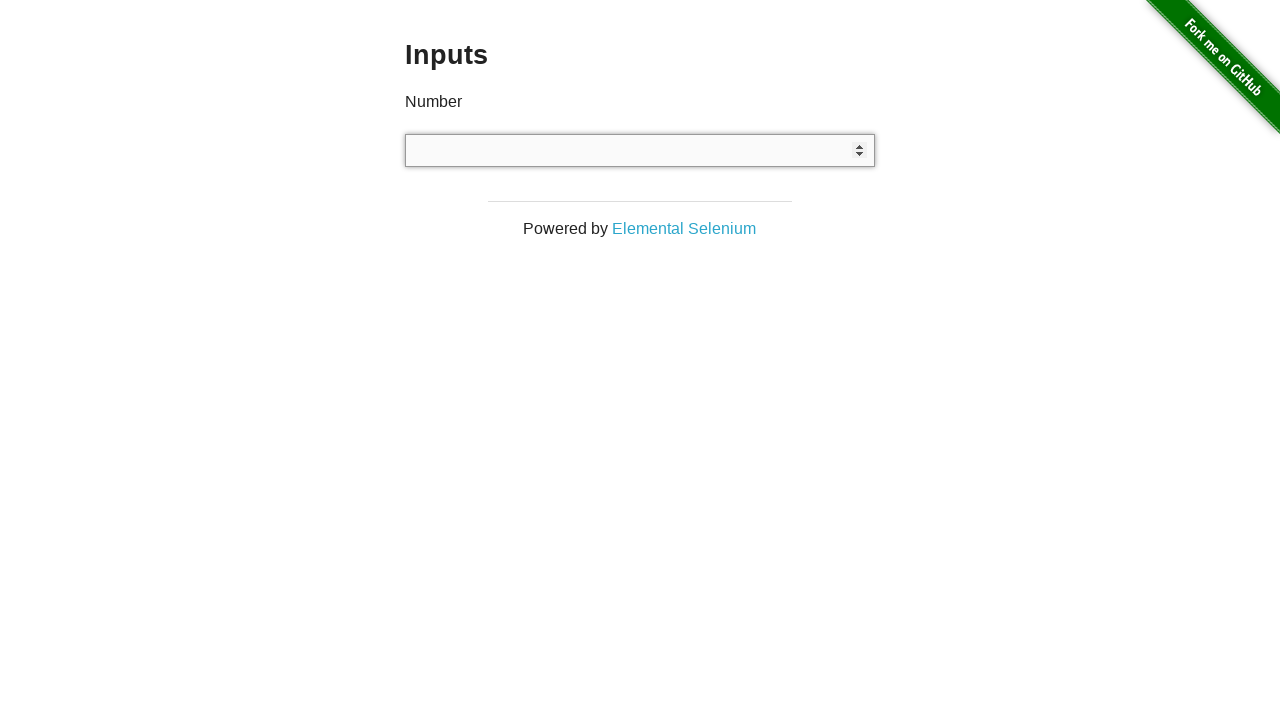

Cleared input field after typing ''' on input
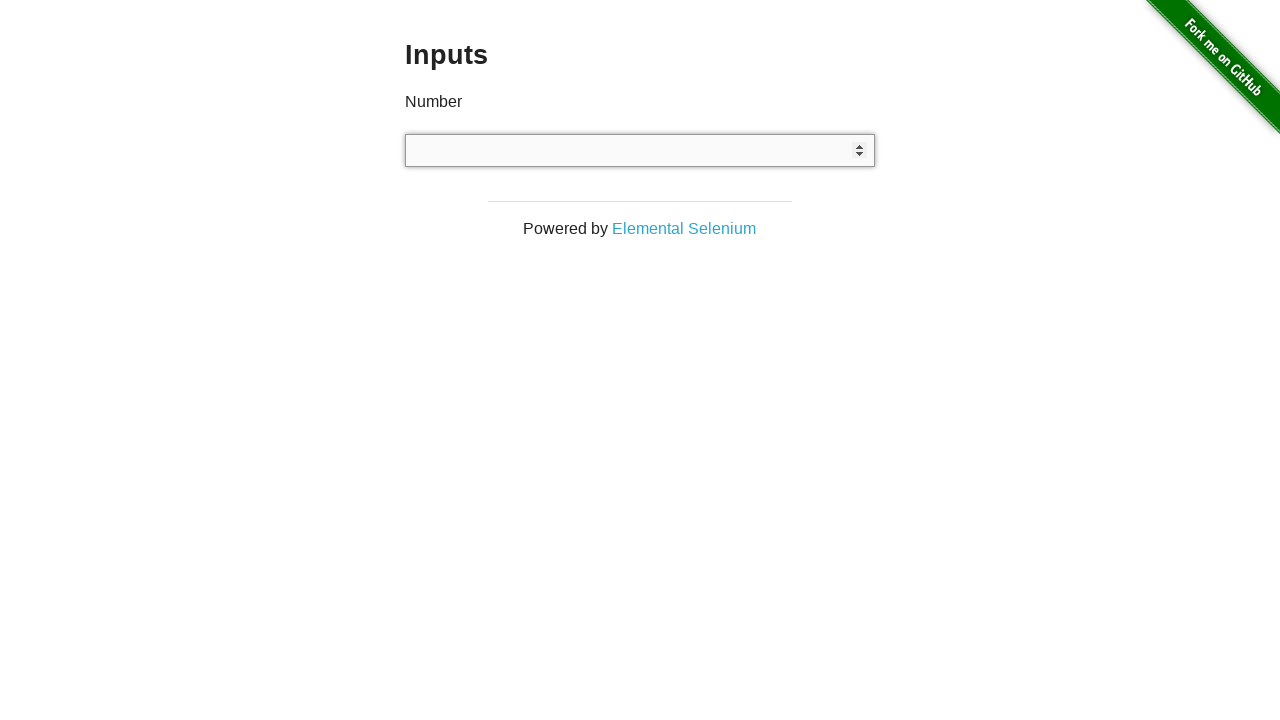

Typed special symbol '/' into input field on input
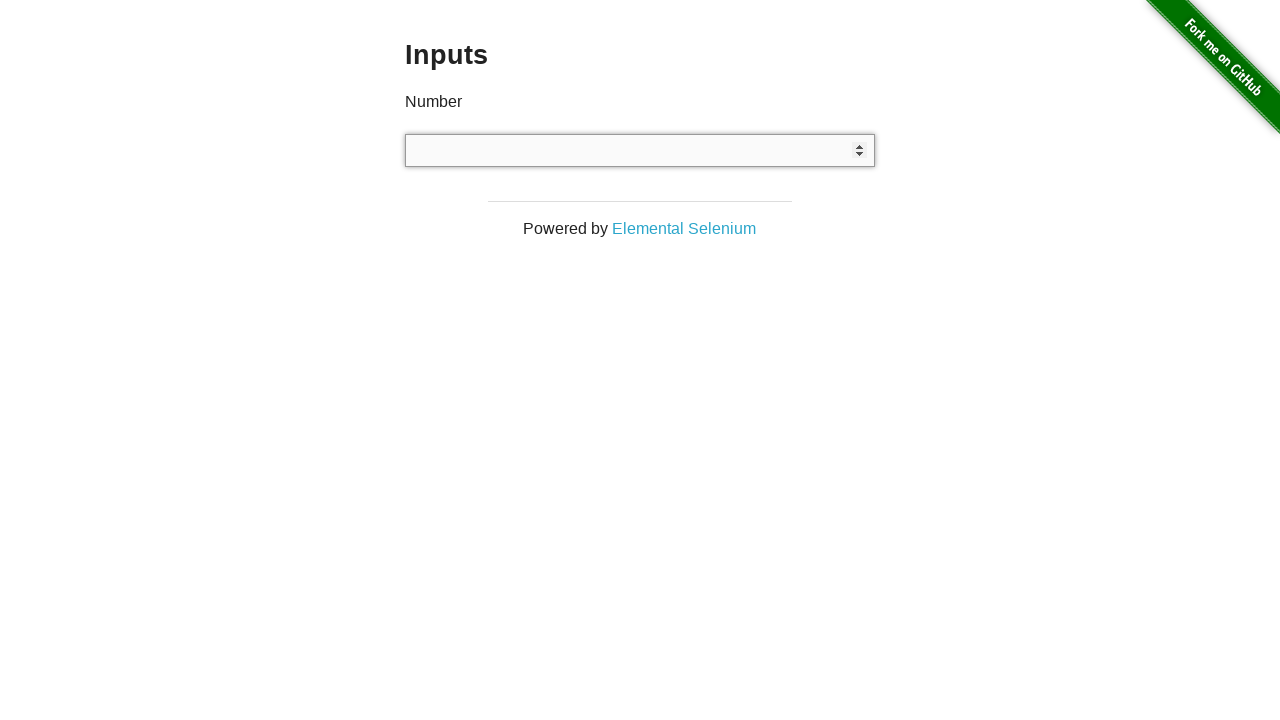

Cleared input field after typing '/' on input
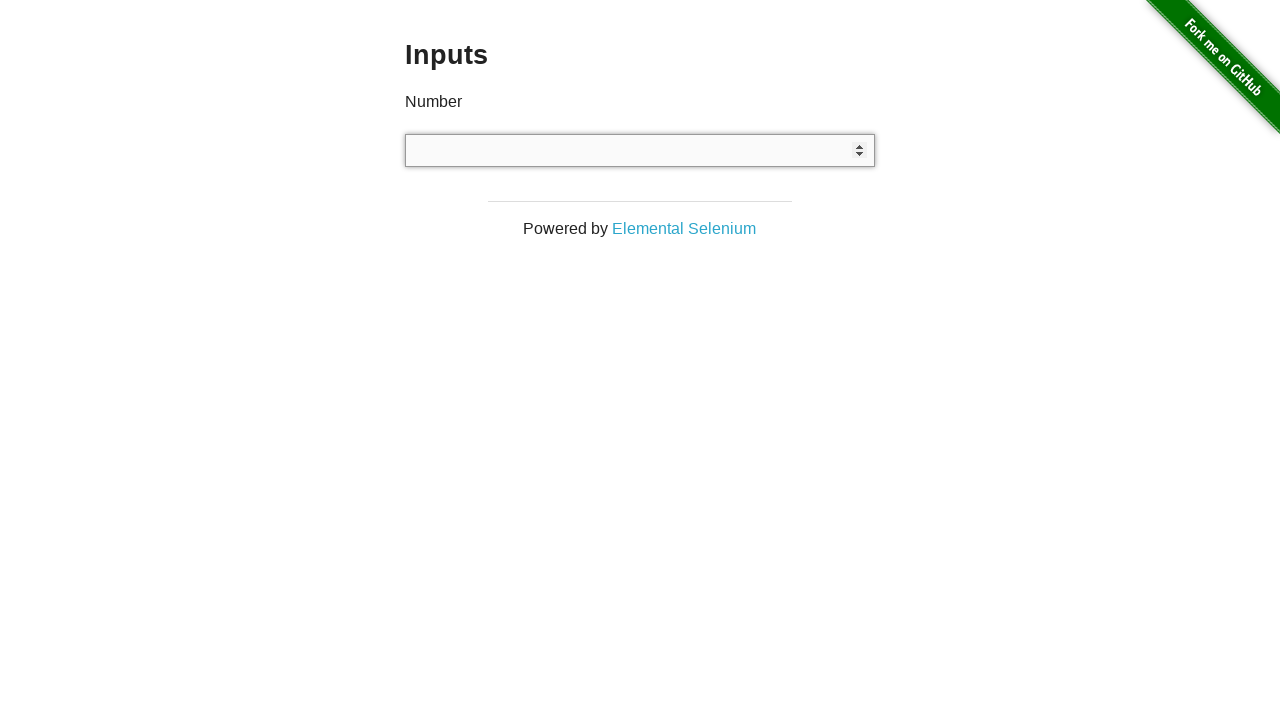

Typed special symbol '?' into input field on input
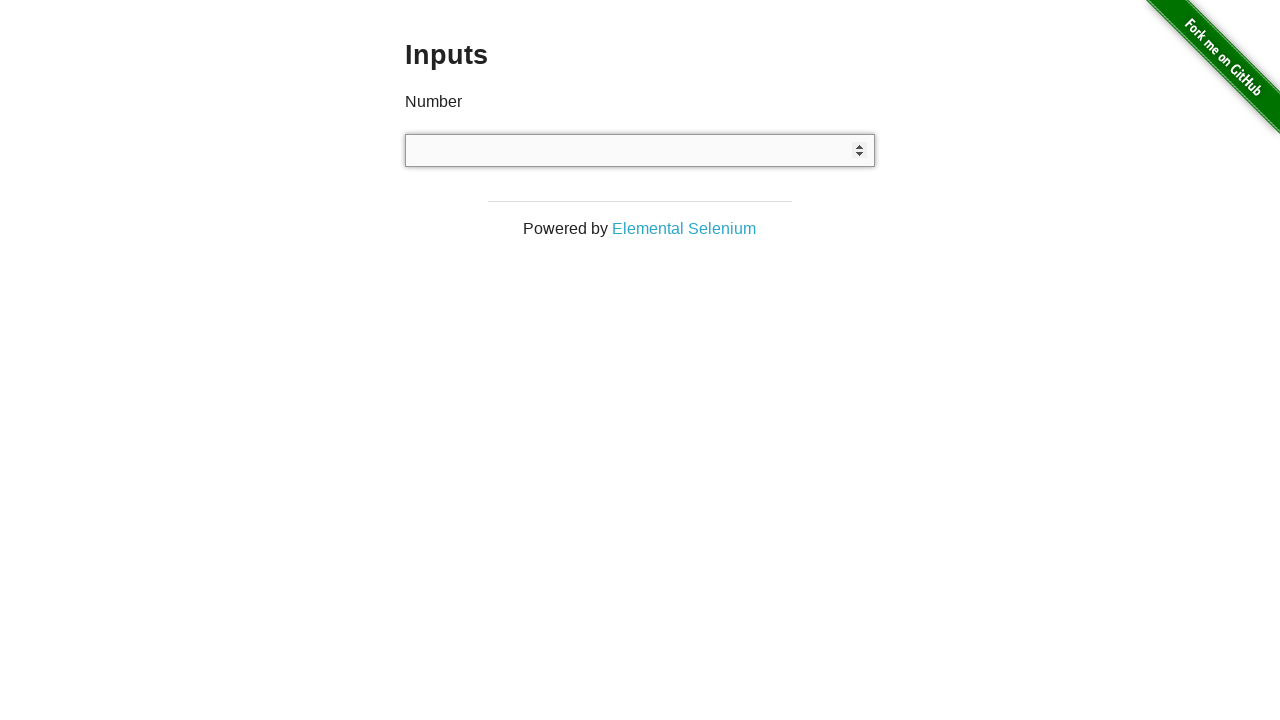

Cleared input field after typing '?' on input
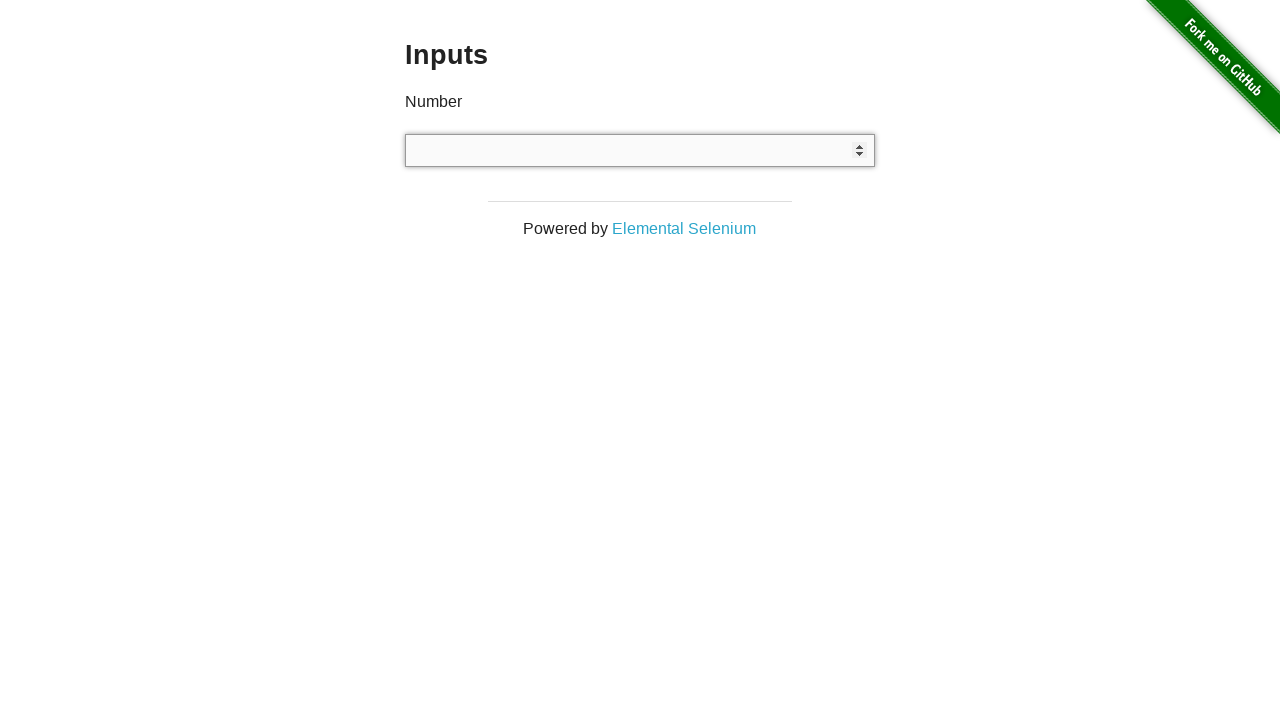

Typed special symbol '*' into input field on input
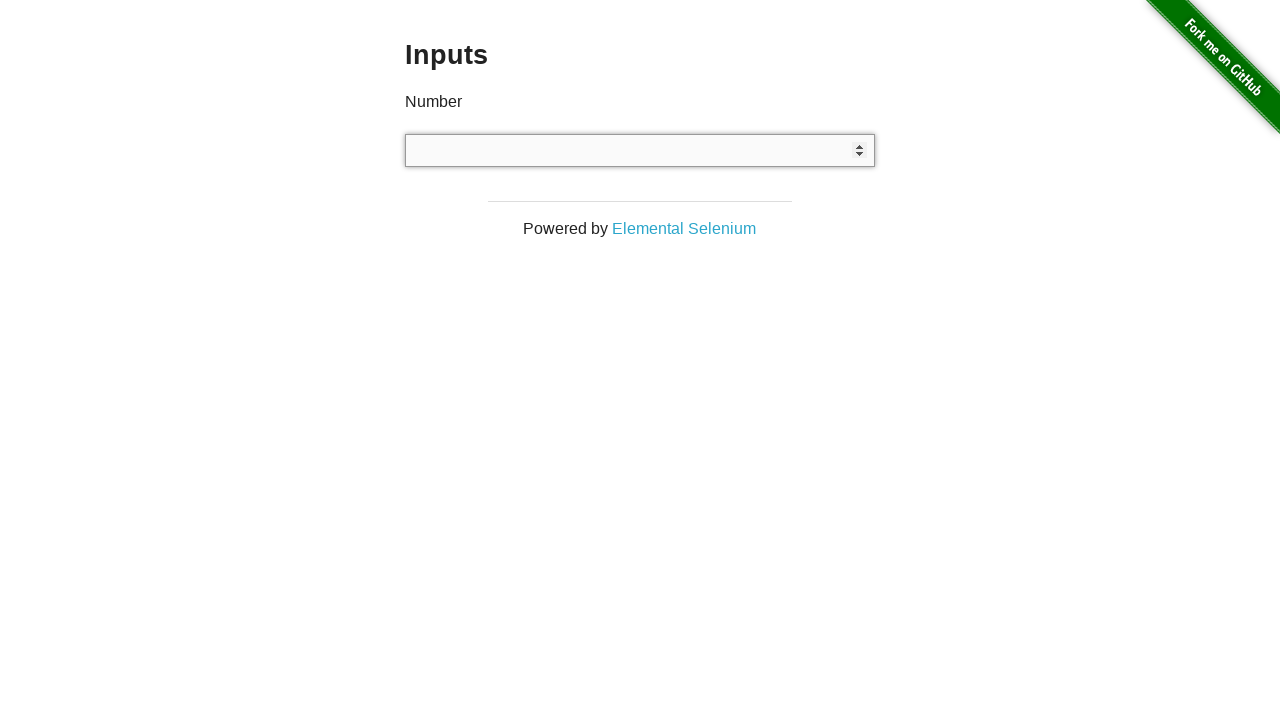

Cleared input field after typing '*' on input
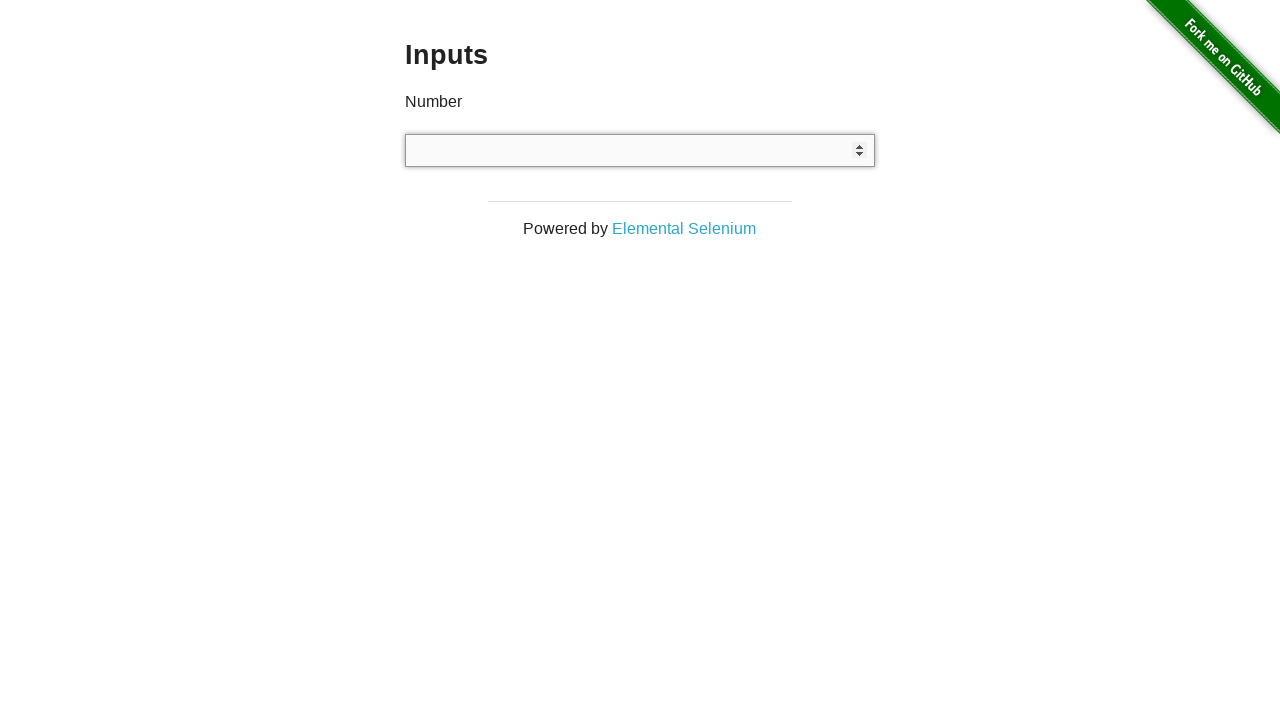

Typed special symbol '-' into input field on input
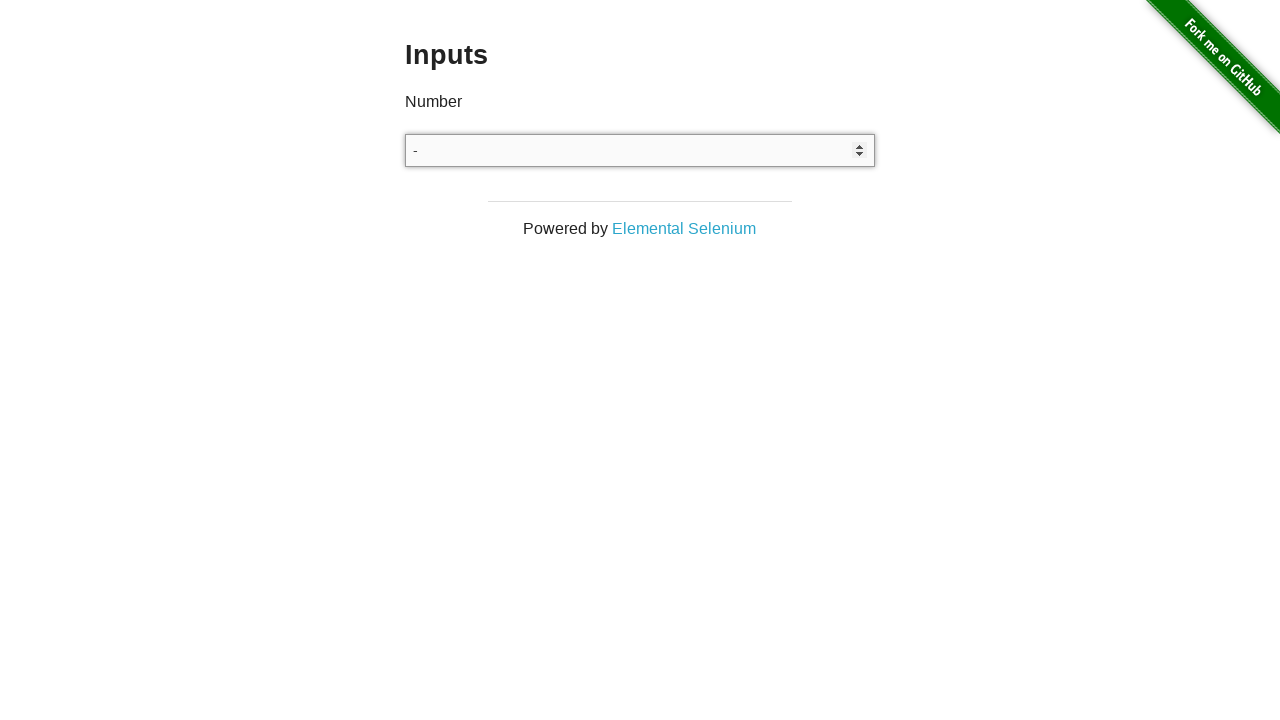

Cleared input field after typing '-' on input
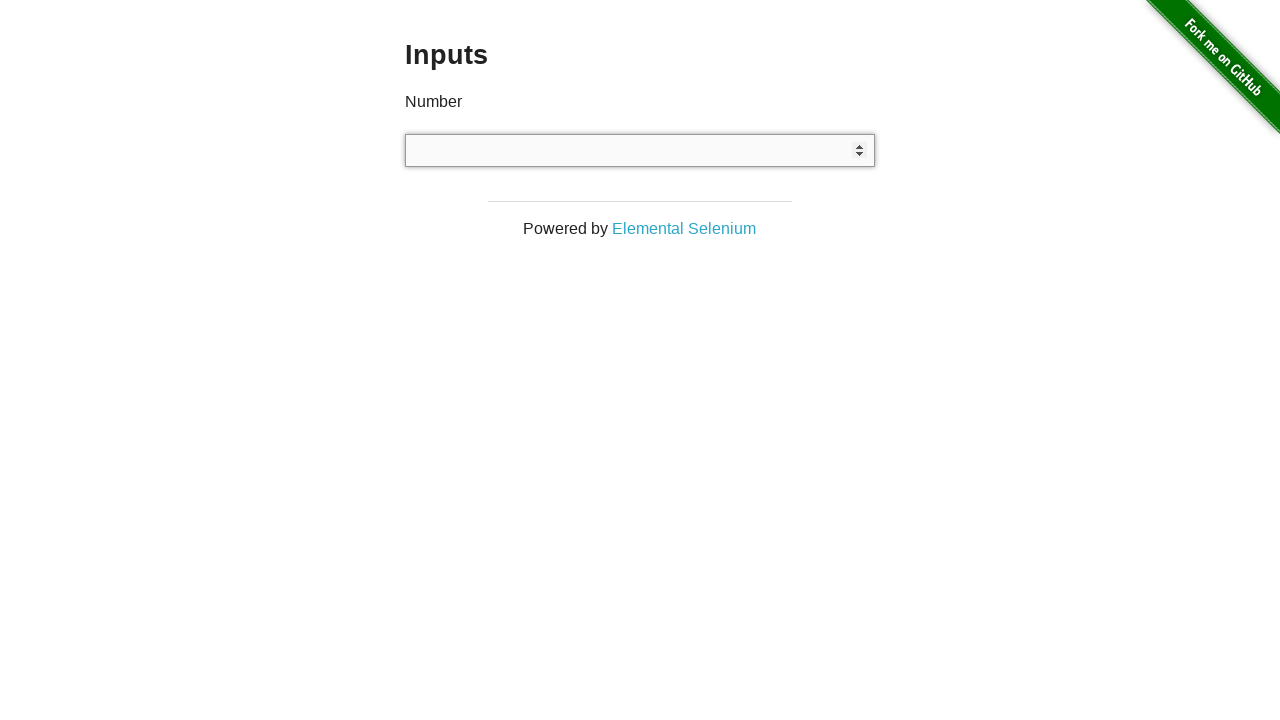

Typed special symbol '.' into input field on input
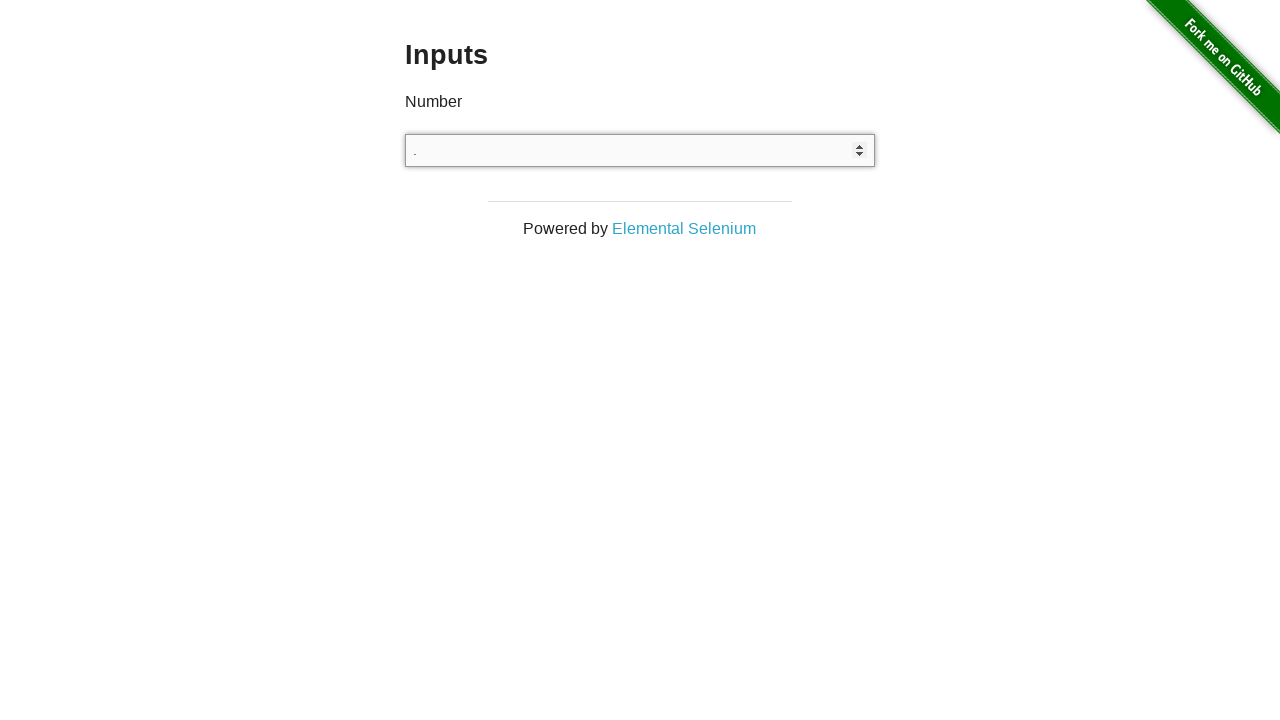

Cleared input field after typing '.' on input
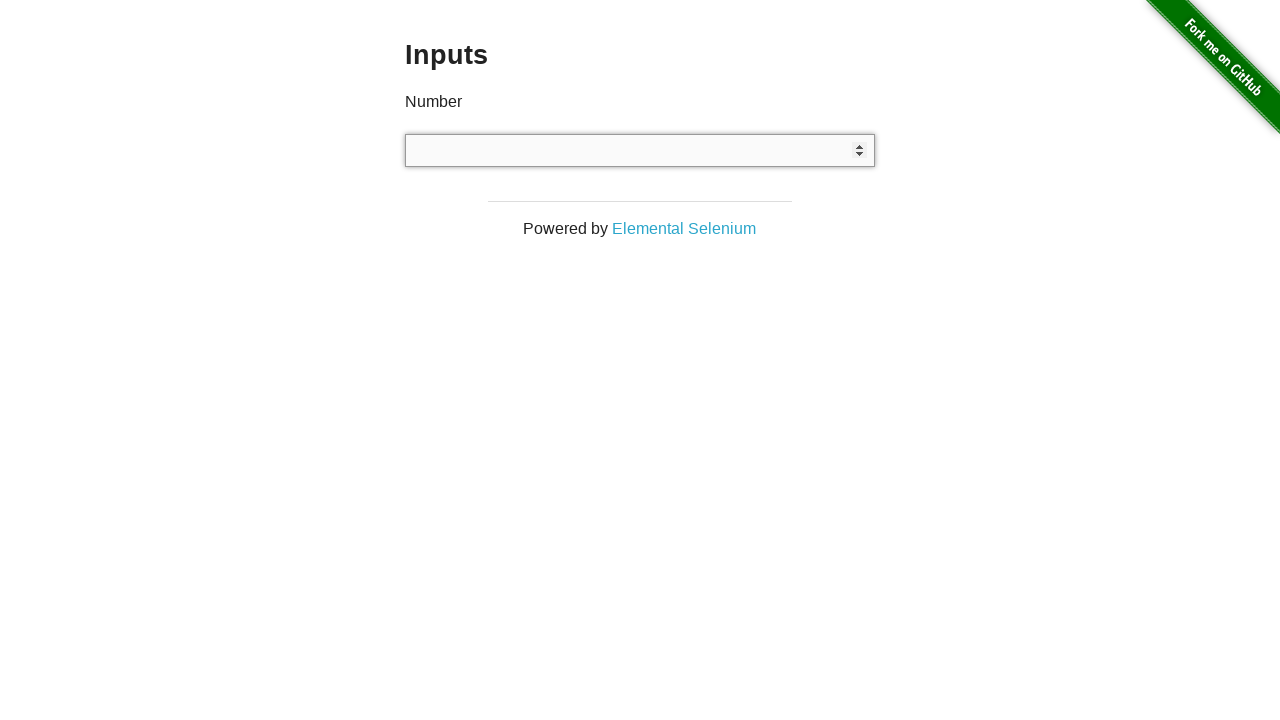

Typed special symbol ',' into input field on input
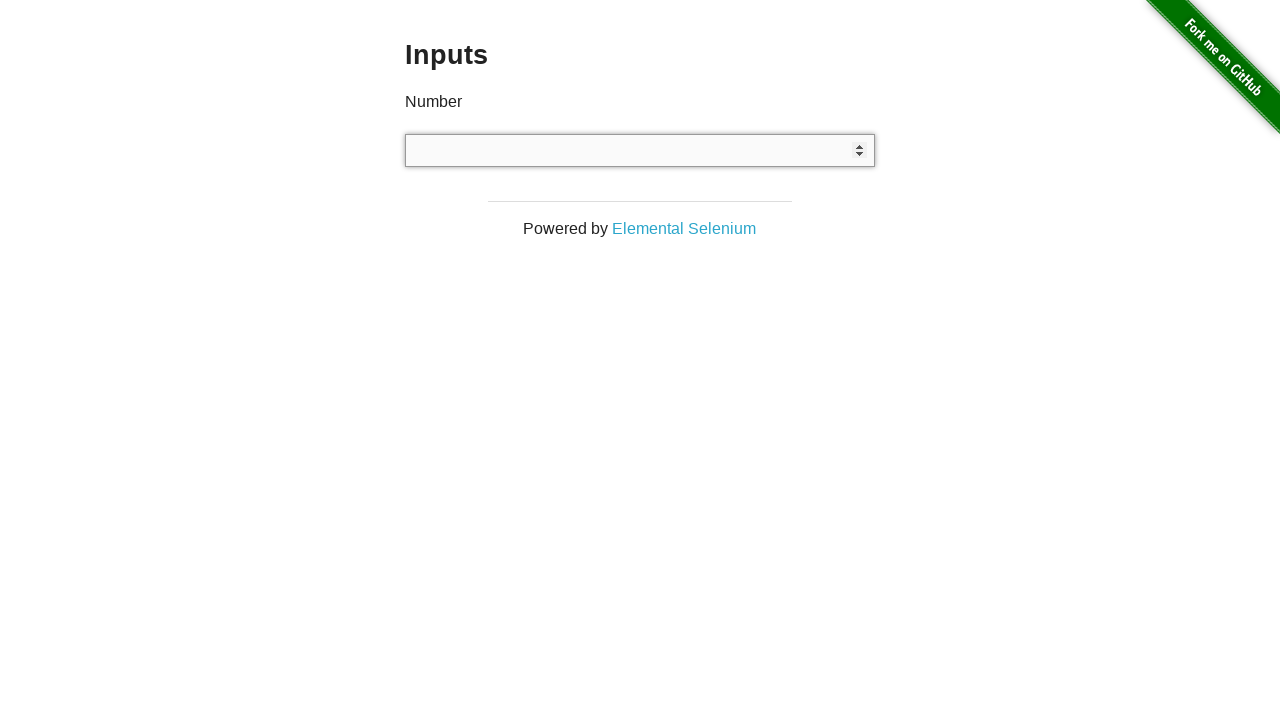

Cleared input field after typing ',' on input
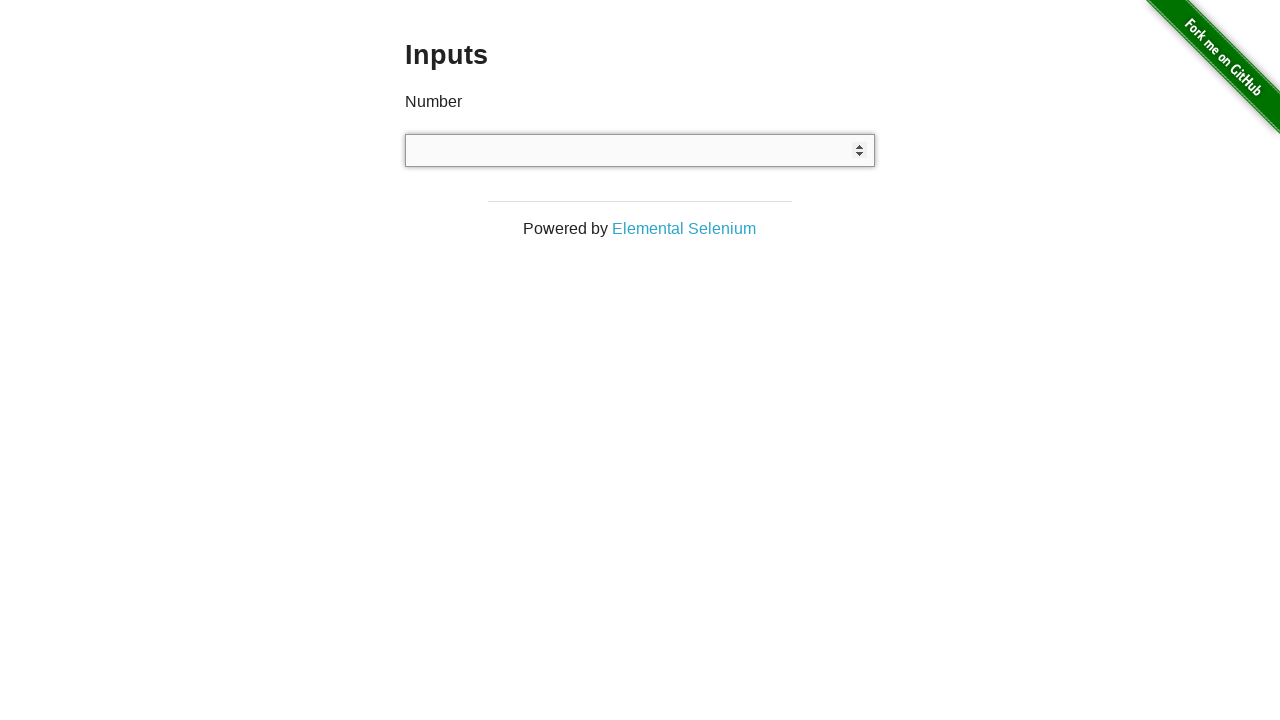

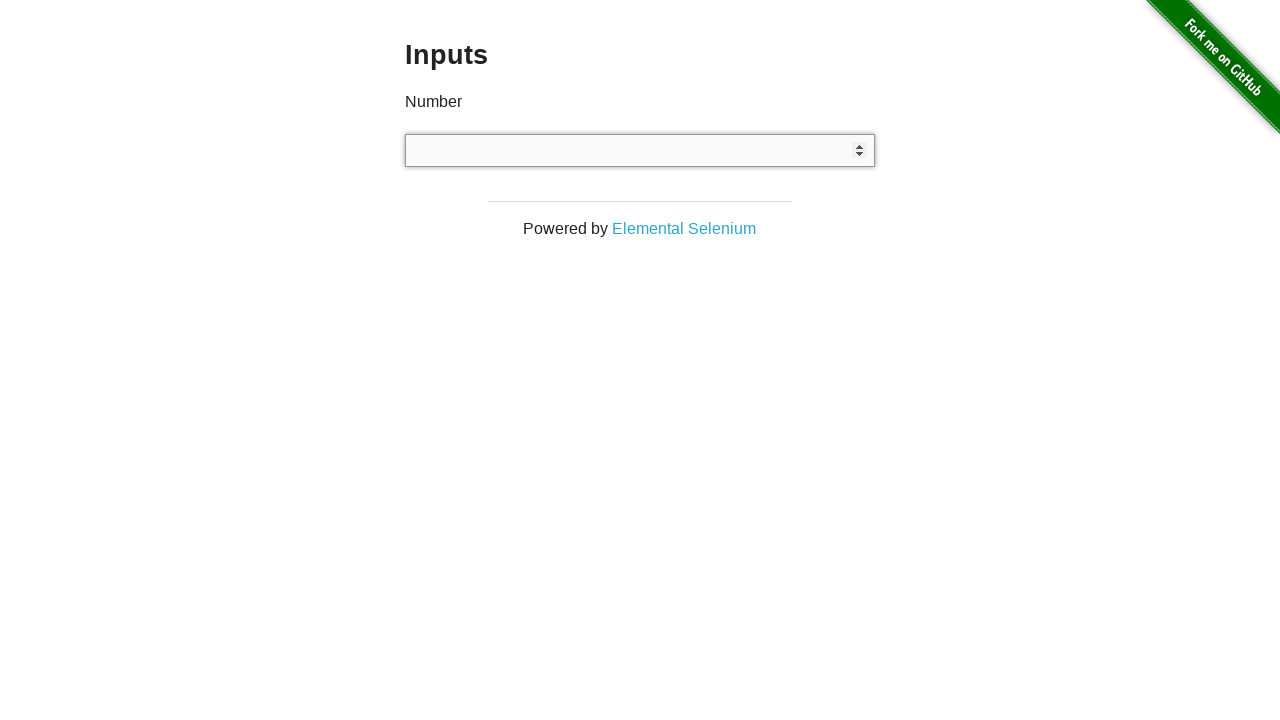